Tests service page navigation by clicking each service link on the services page and verifying the URL changes and content is visible.

Starting URL: https://promo-z.ru/services

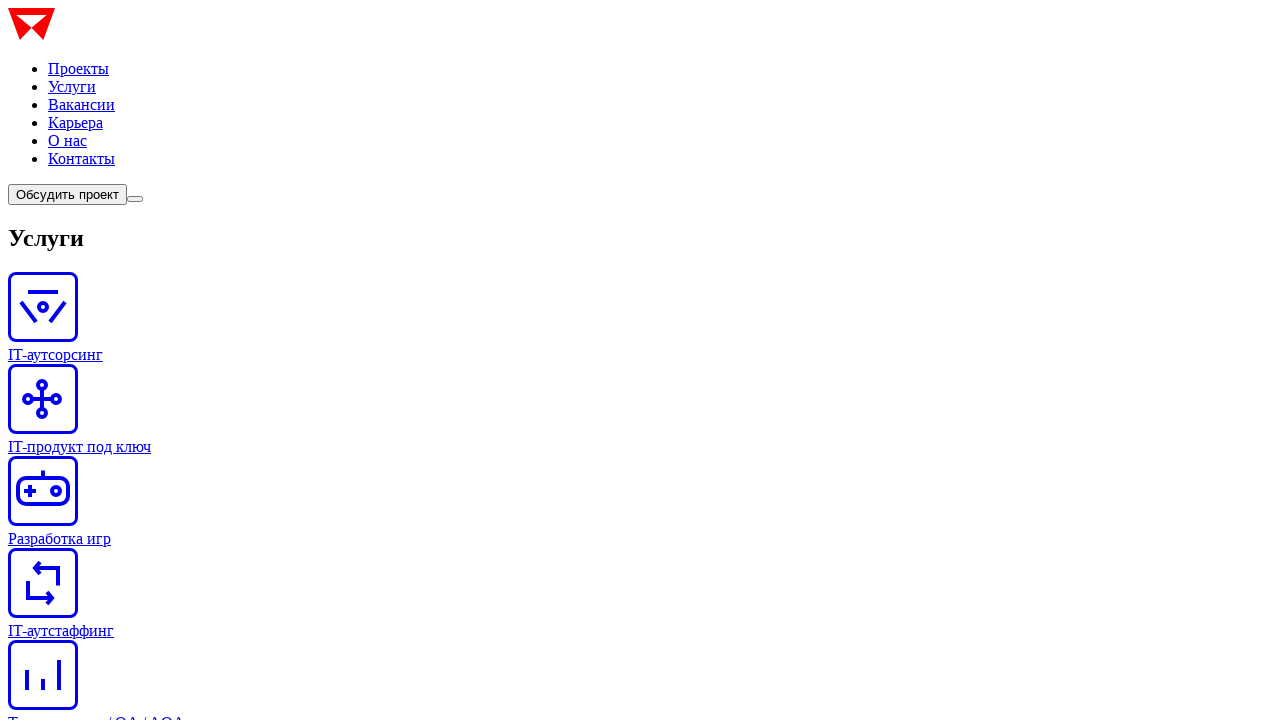

Navigated to services page to access service link: /it-product
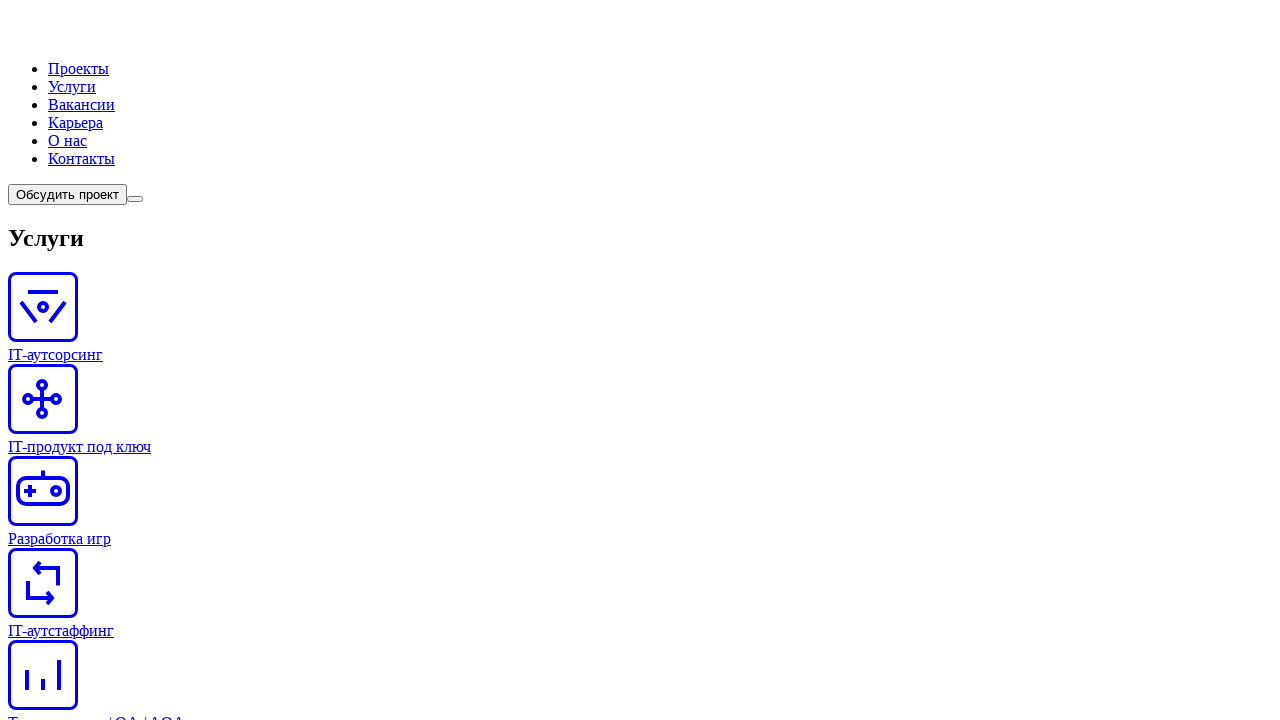

Clicked service link for /it-product at (640, 410) on //a[@href='/it-product']
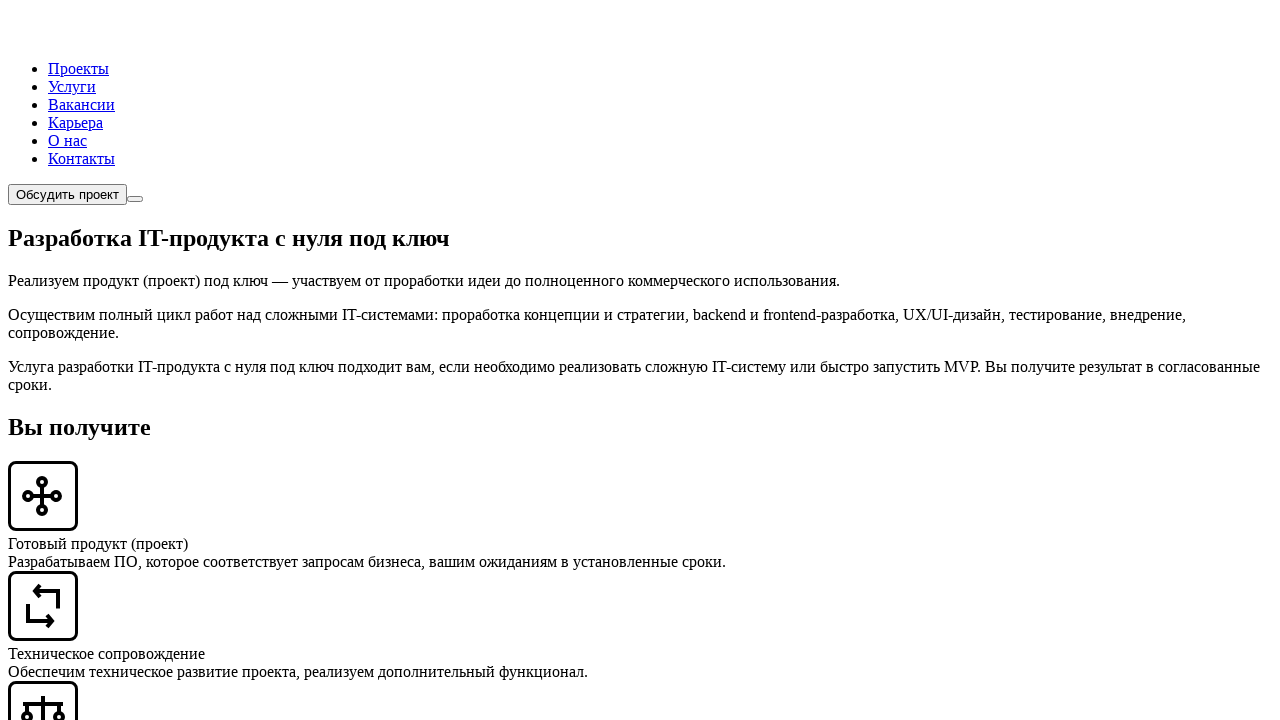

Service page content loaded and visible for /it-product
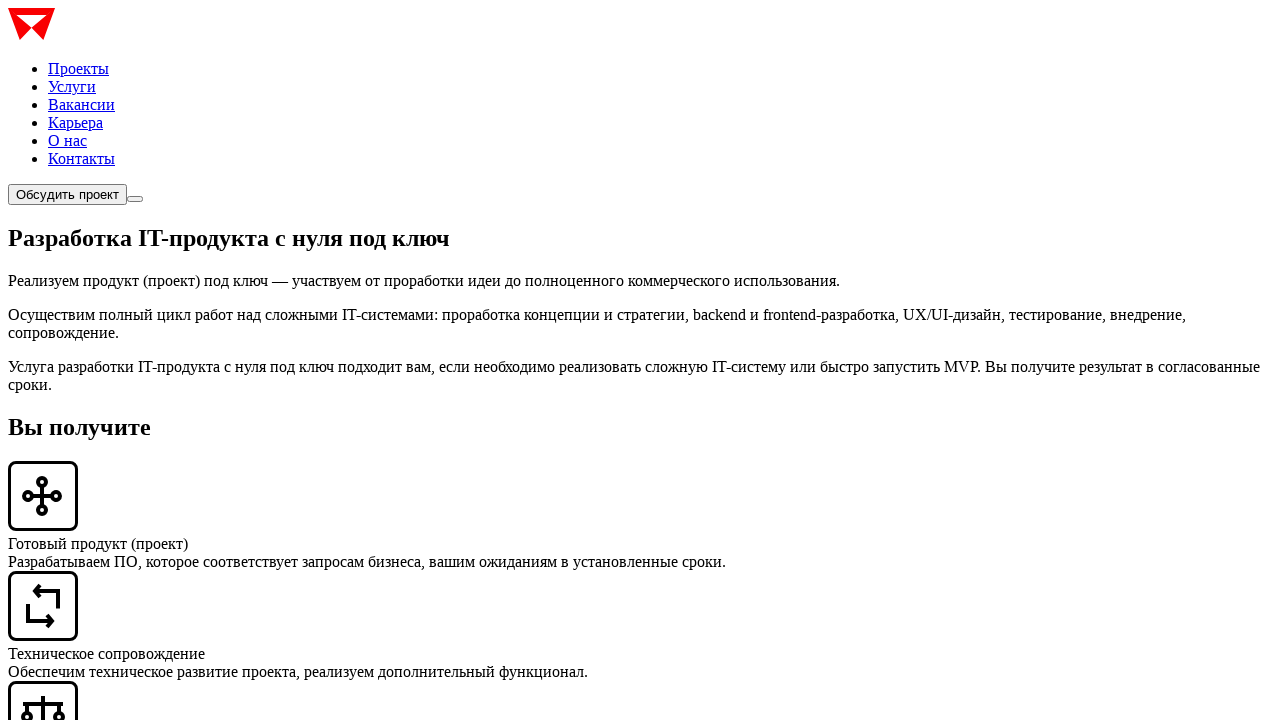

Verified URL changed to service page containing /it-product
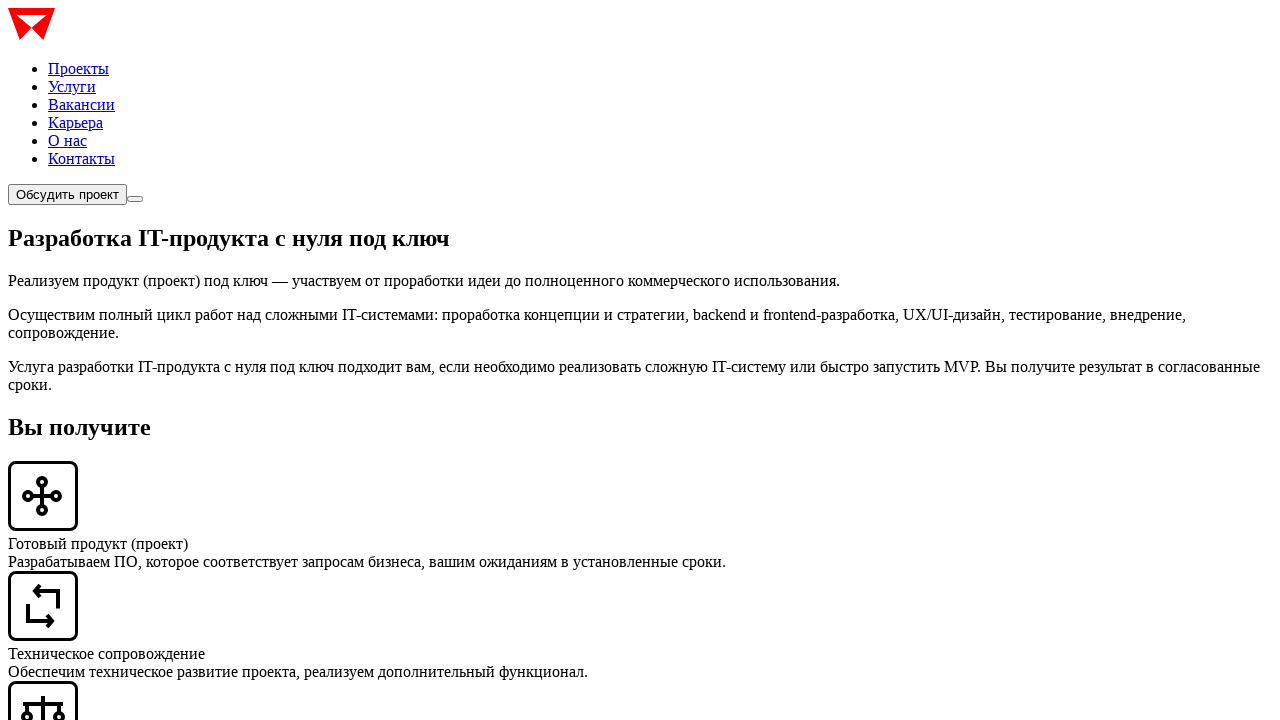

Navigated to services page to access service link: /game
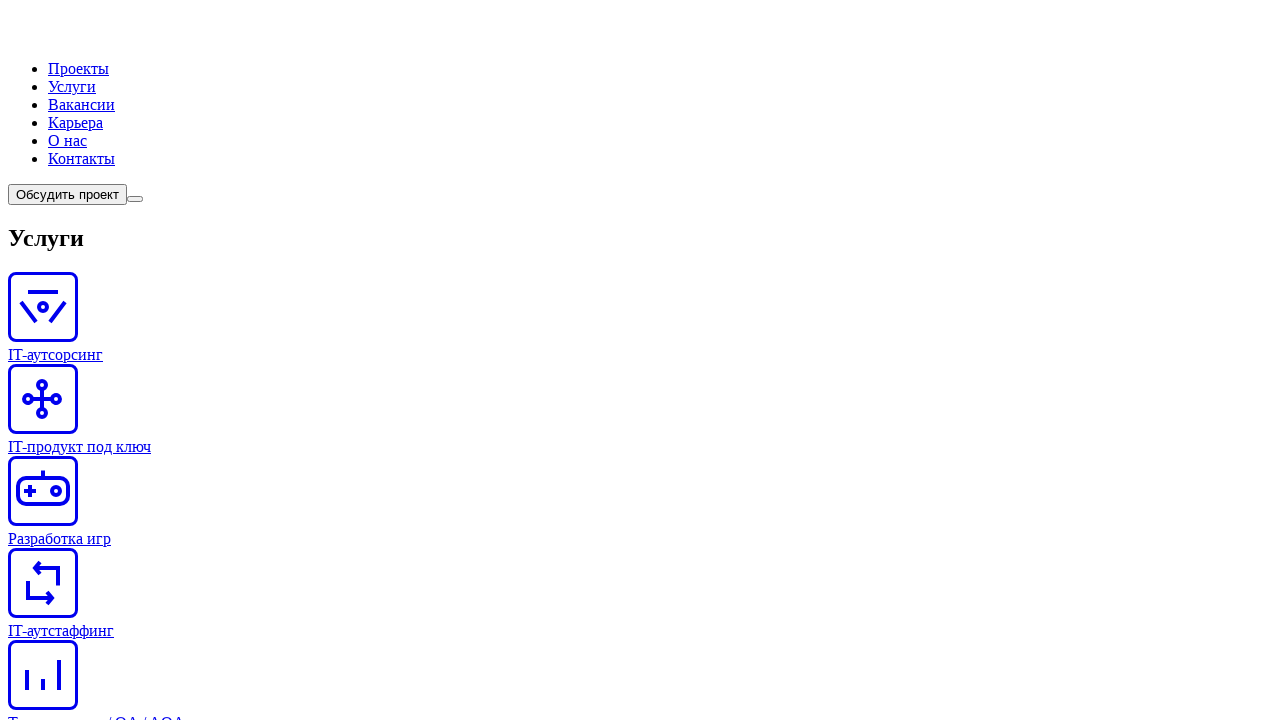

Clicked service link for /game at (640, 502) on //a[@href='/game']
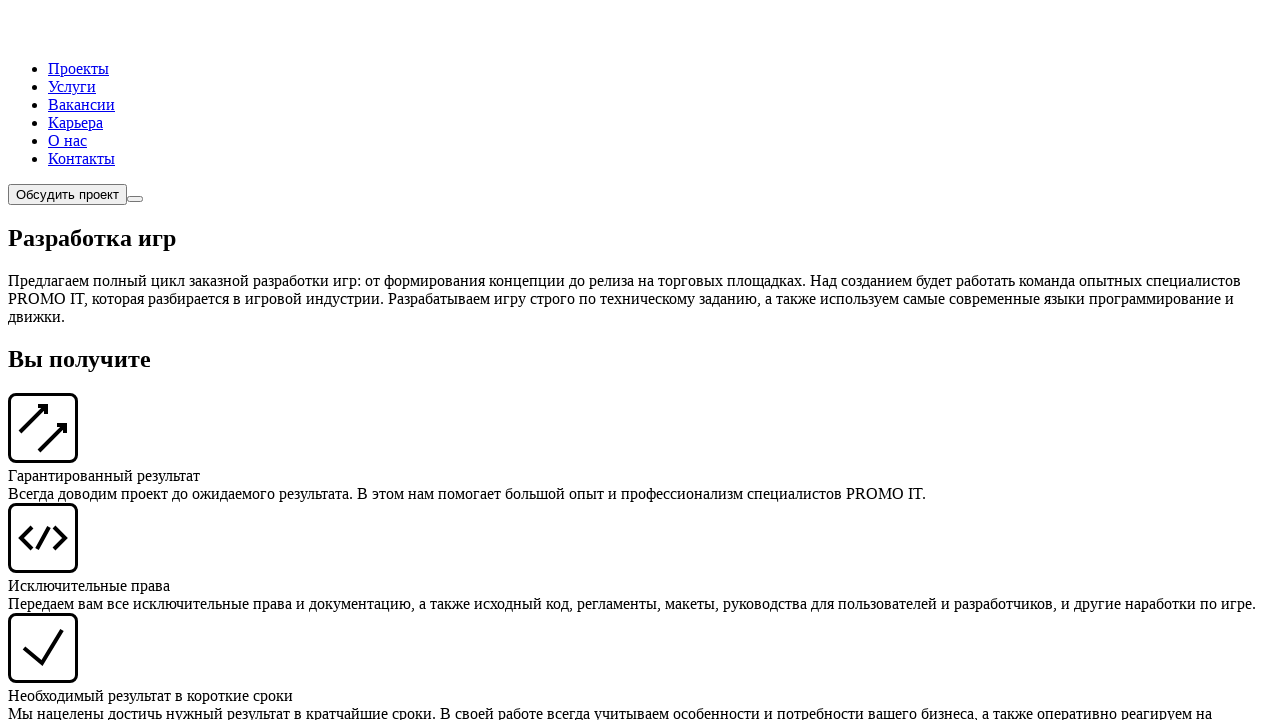

Service page content loaded and visible for /game
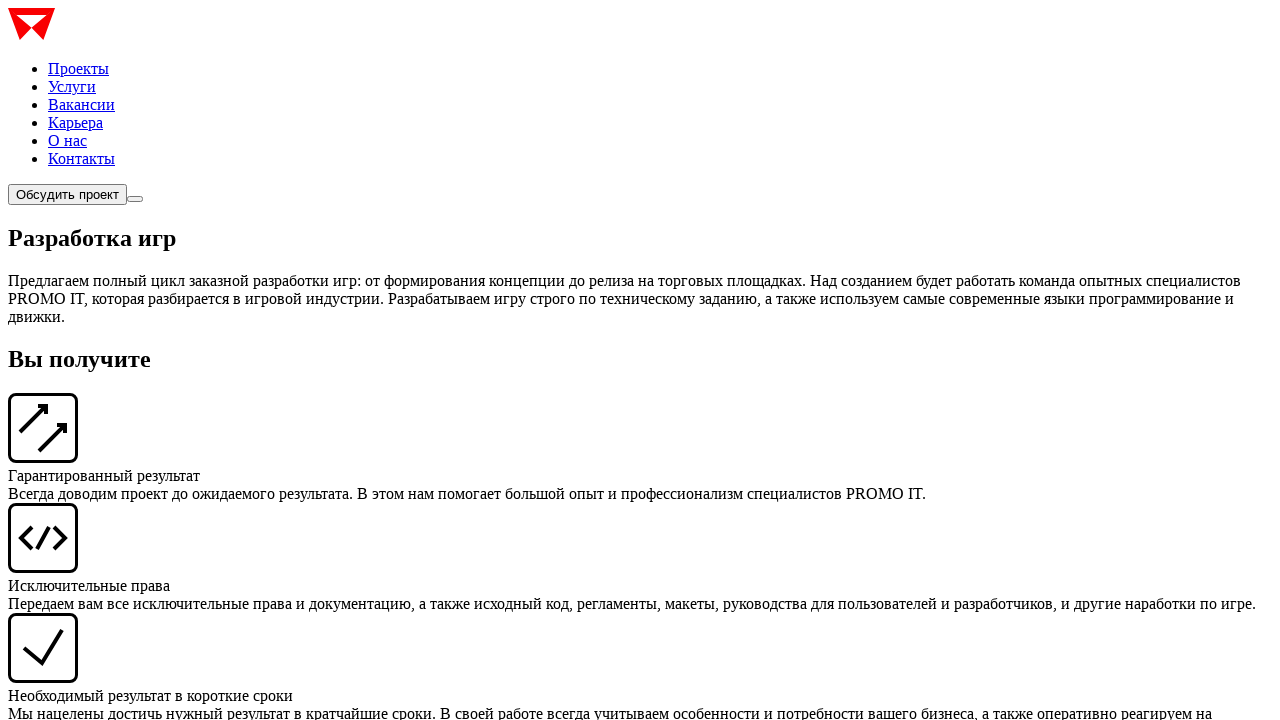

Verified URL changed to service page containing /game
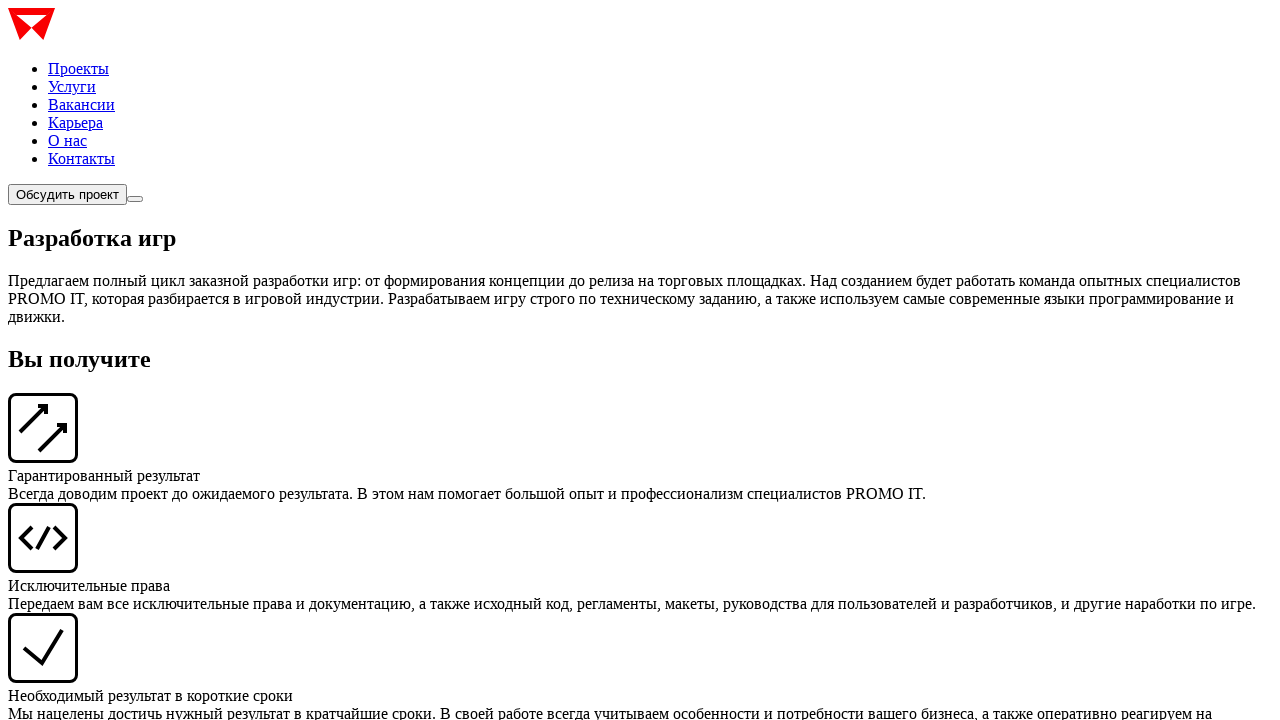

Navigated to services page to access service link: /outstaffing
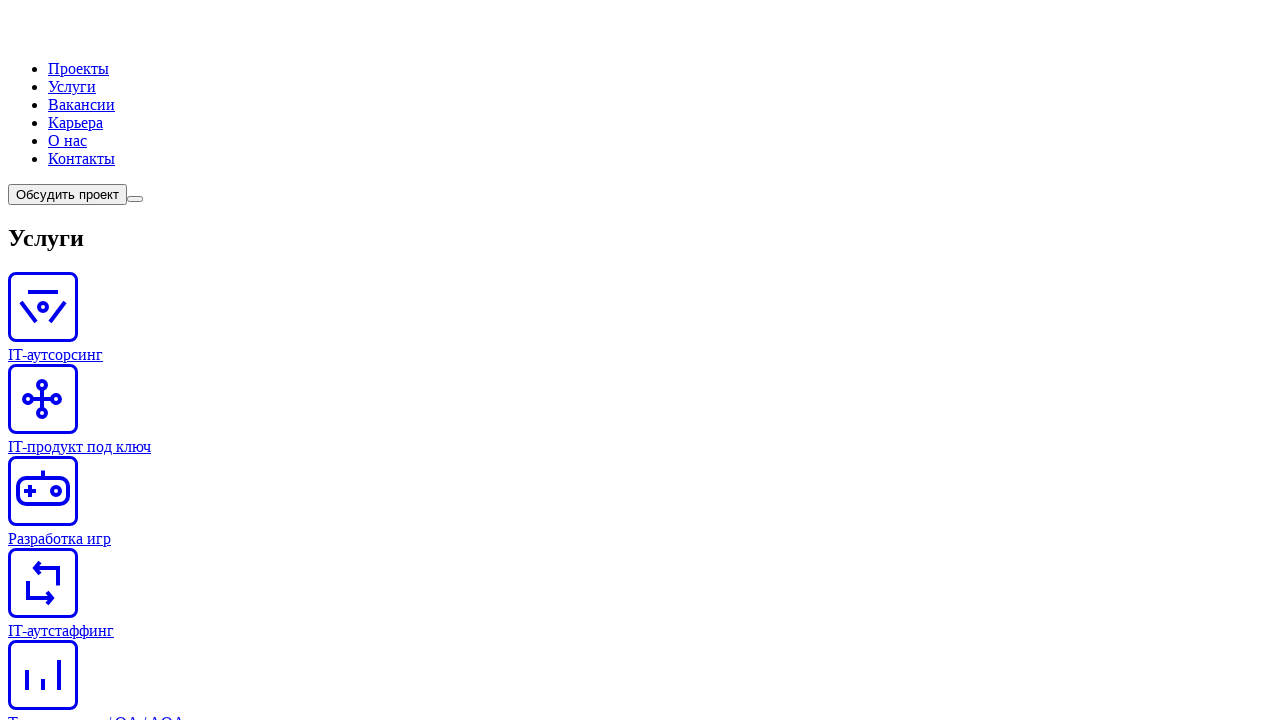

Clicked service link for /outstaffing at (640, 594) on //a[@href='/outstaffing']
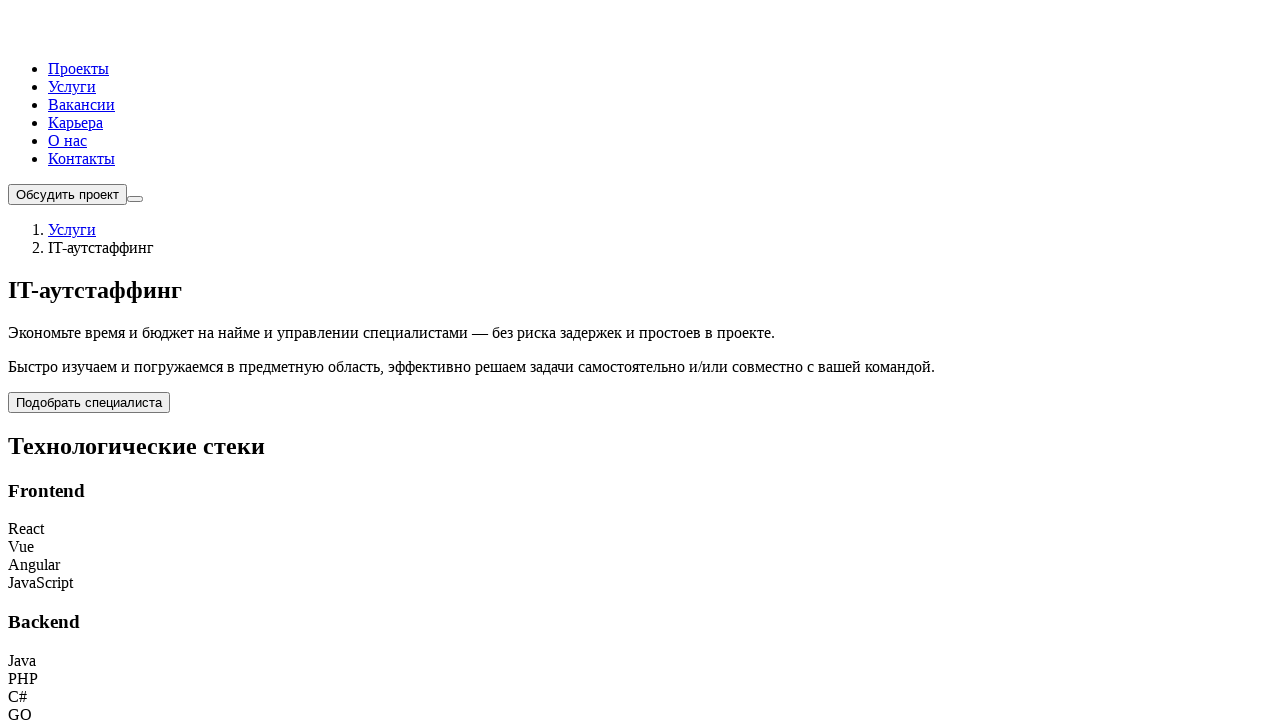

Service page content loaded and visible for /outstaffing
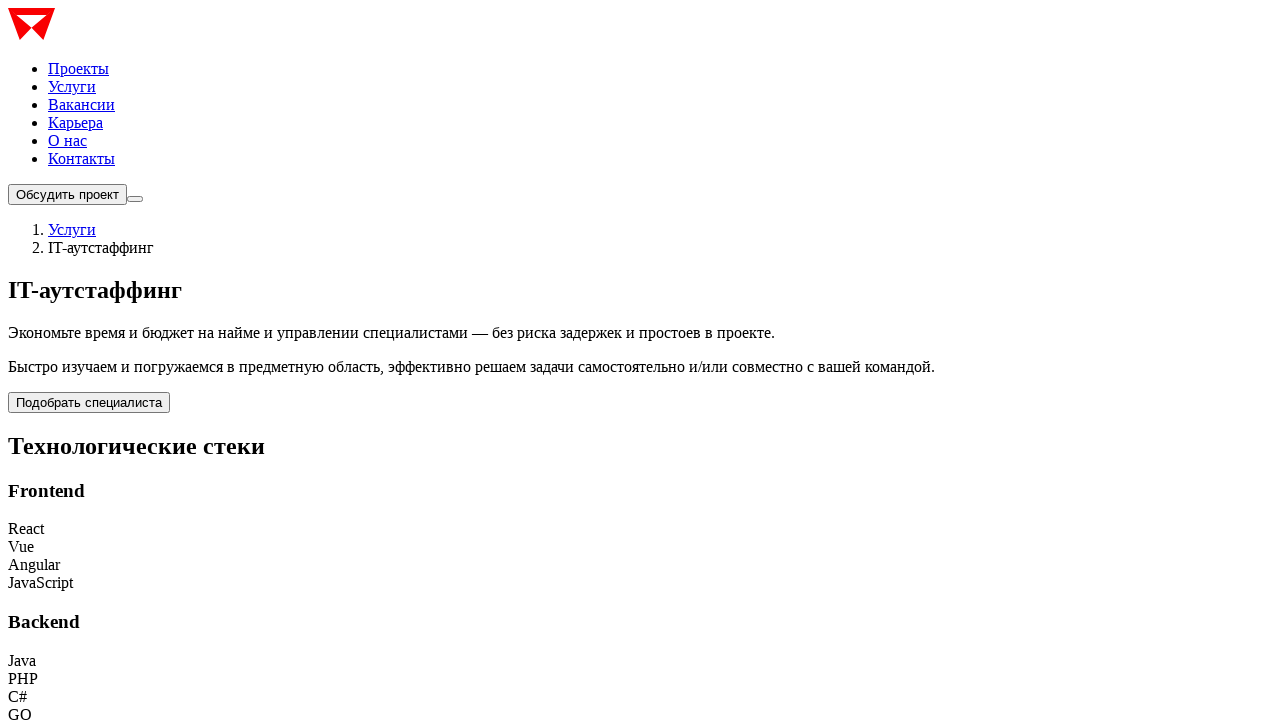

Verified URL changed to service page containing /outstaffing
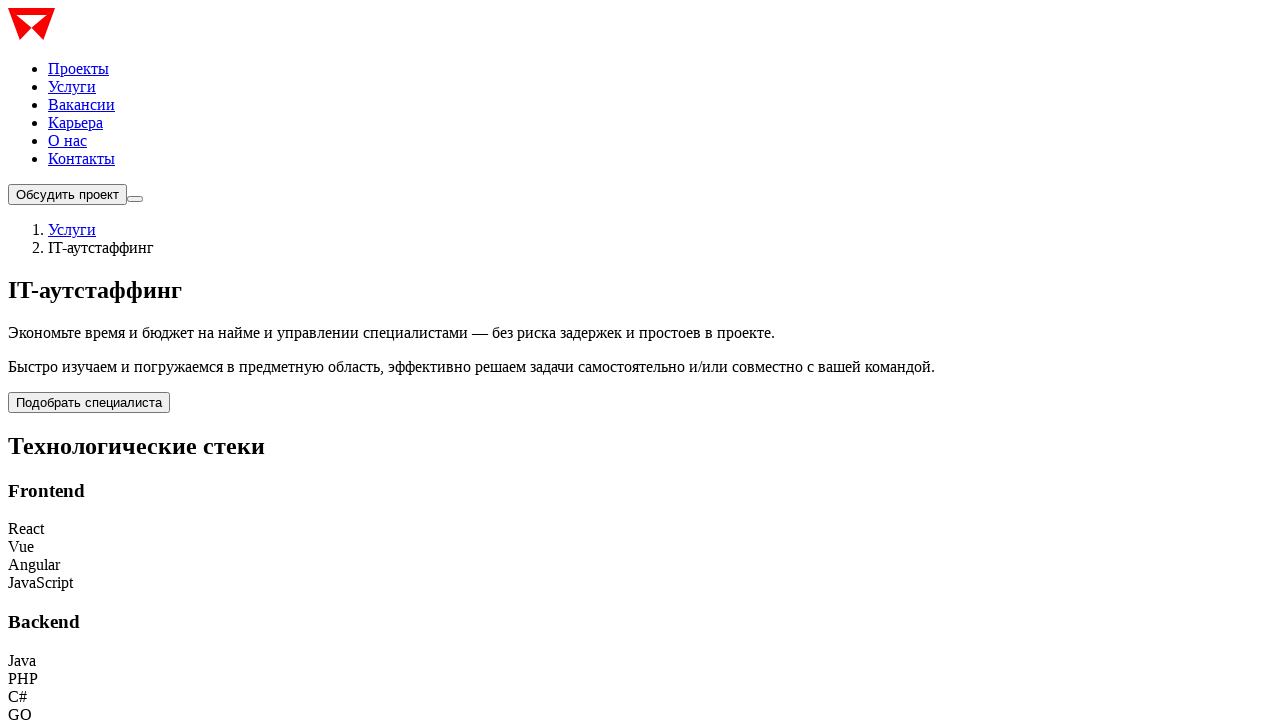

Navigated to services page to access service link: /outsourcing
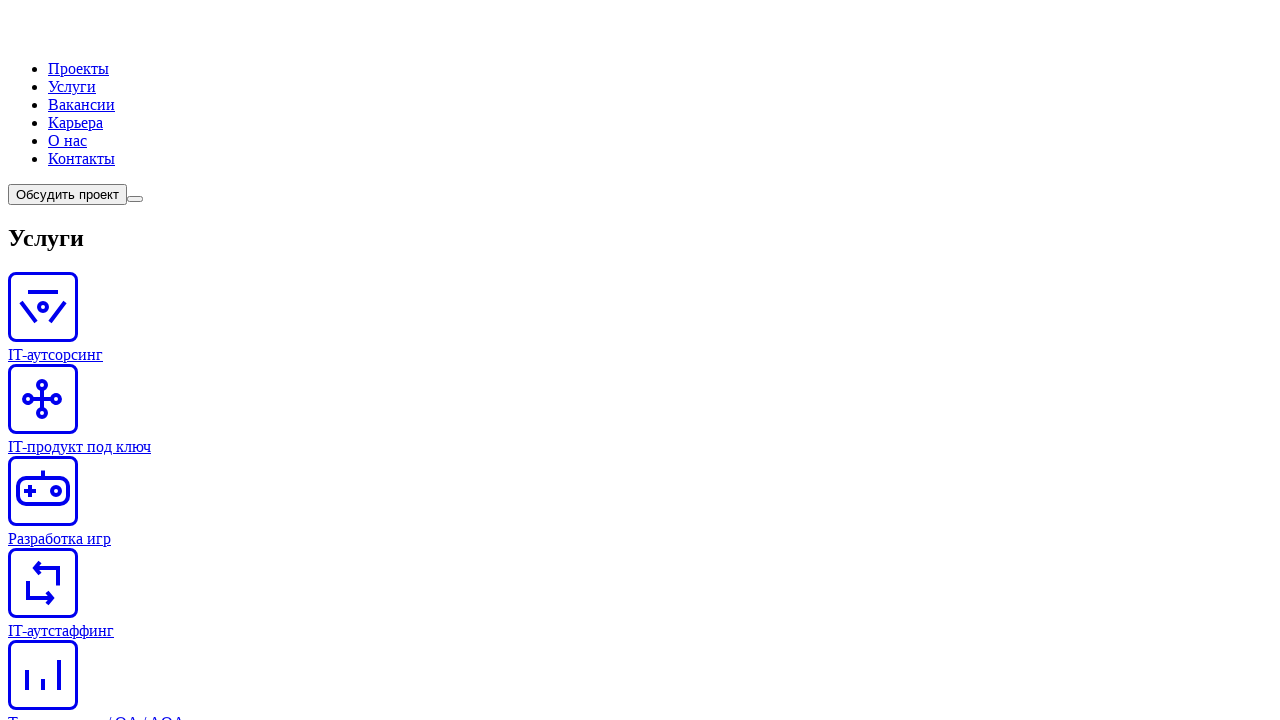

Clicked service link for /outsourcing at (640, 318) on //a[@href='/outsourcing']
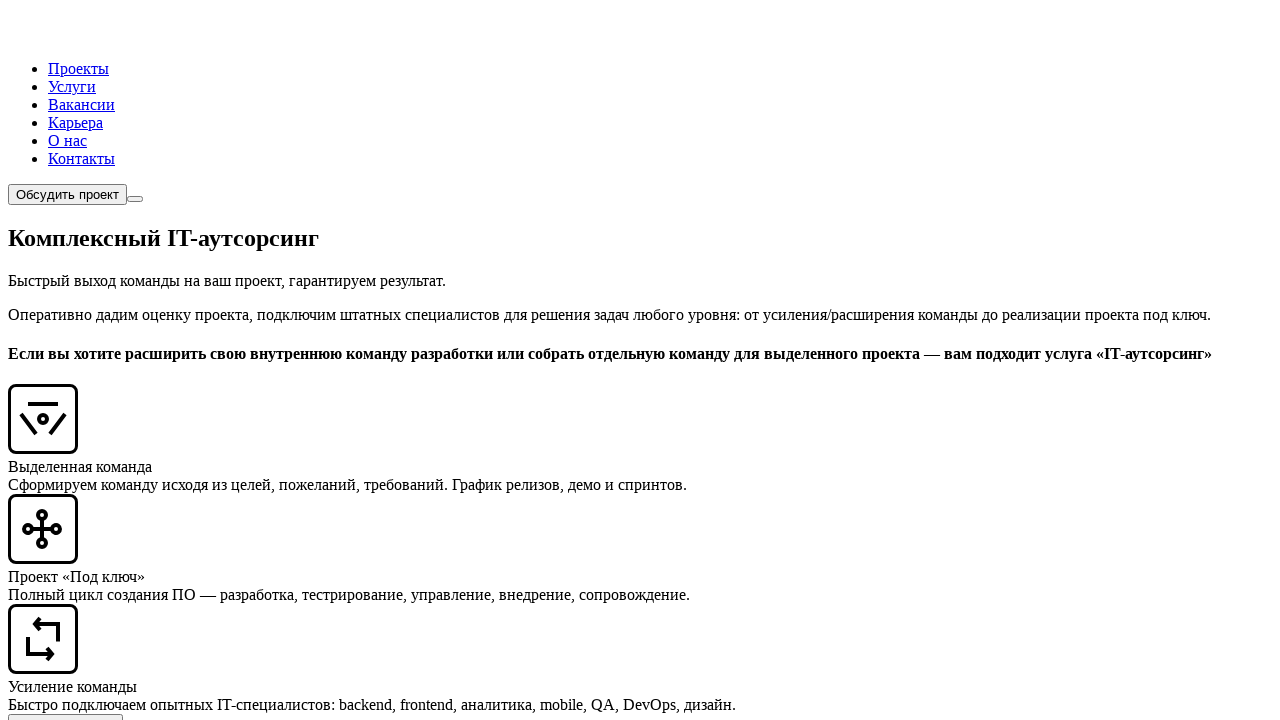

Service page content loaded and visible for /outsourcing
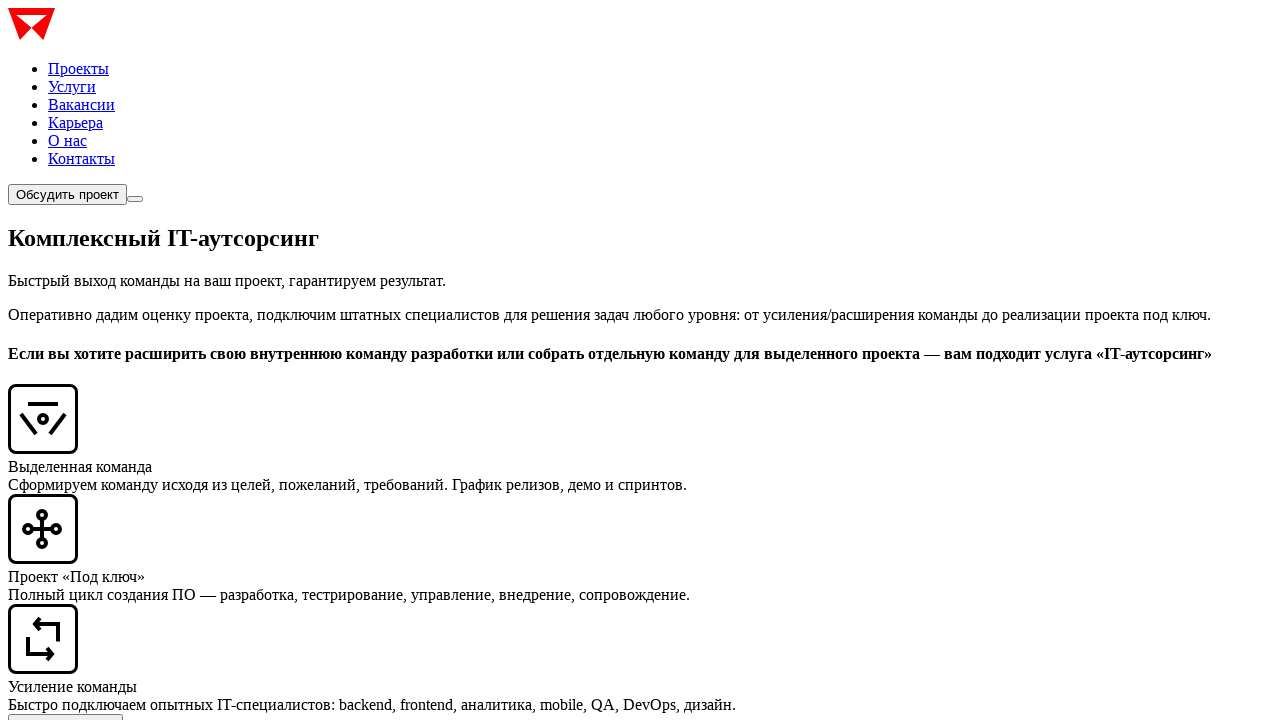

Verified URL changed to service page containing /outsourcing
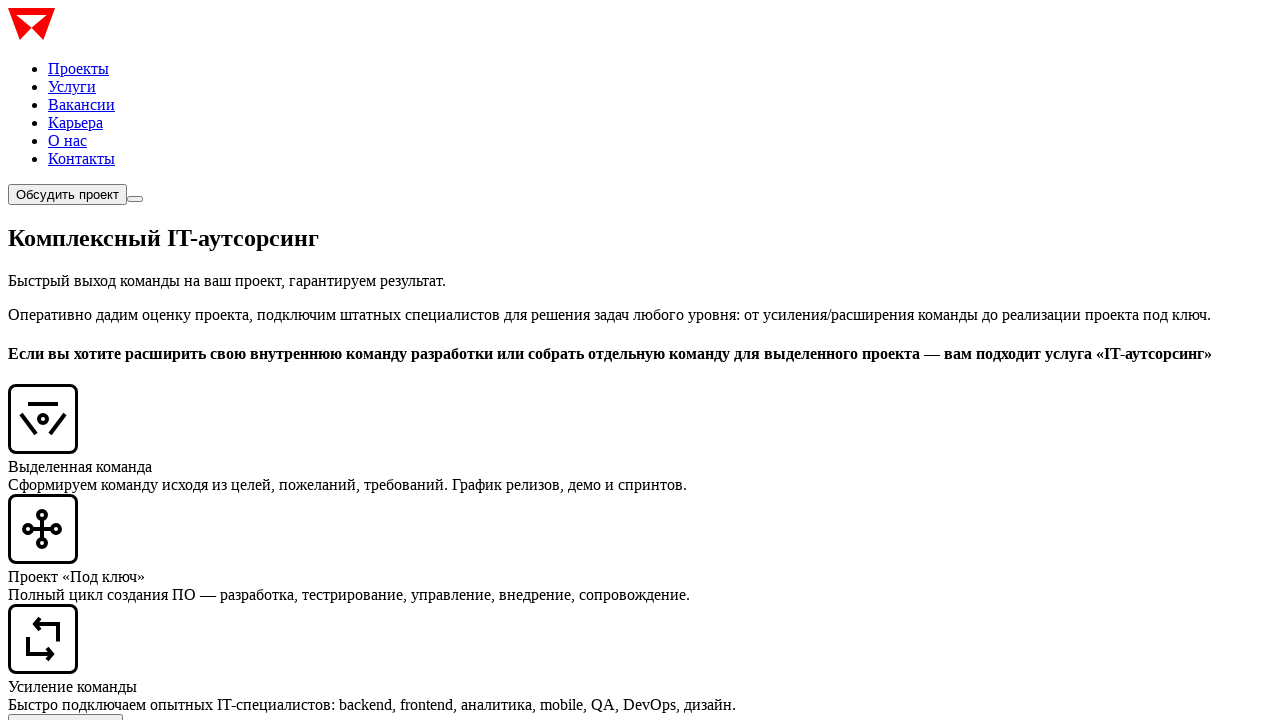

Navigated to services page to access service link: /testing
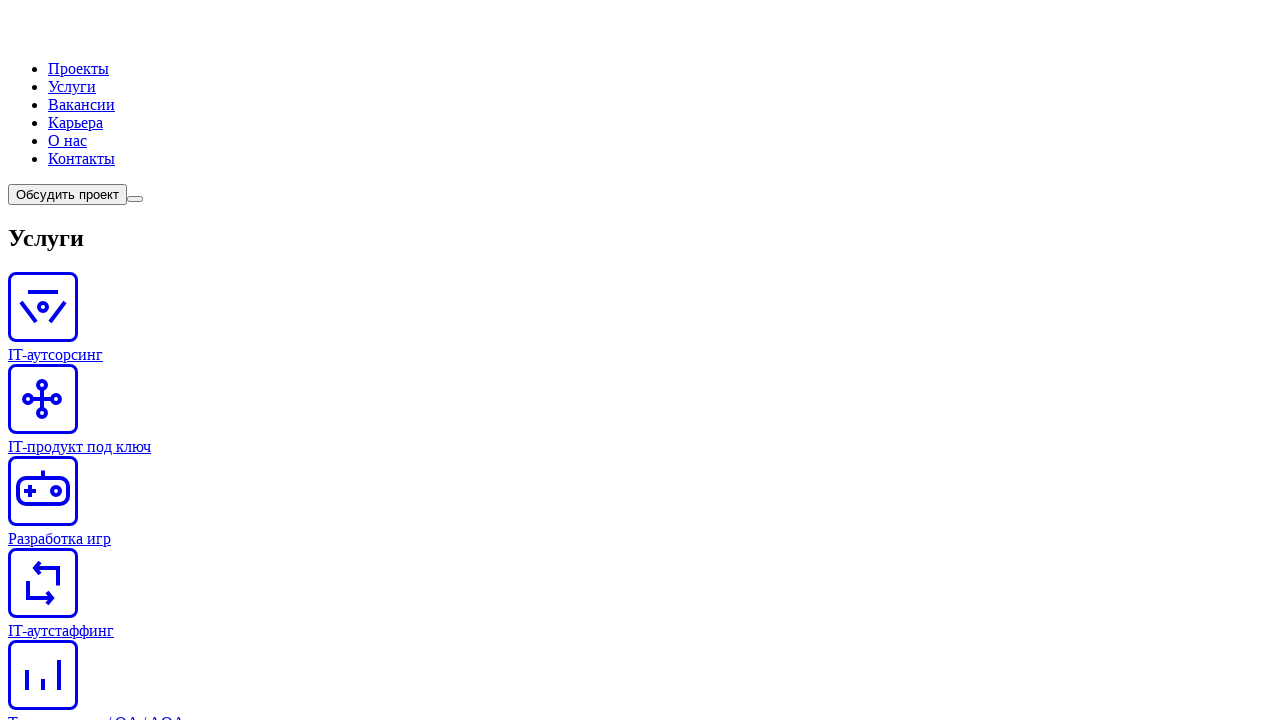

Clicked service link for /testing at (640, 674) on //a[@href='/testing']
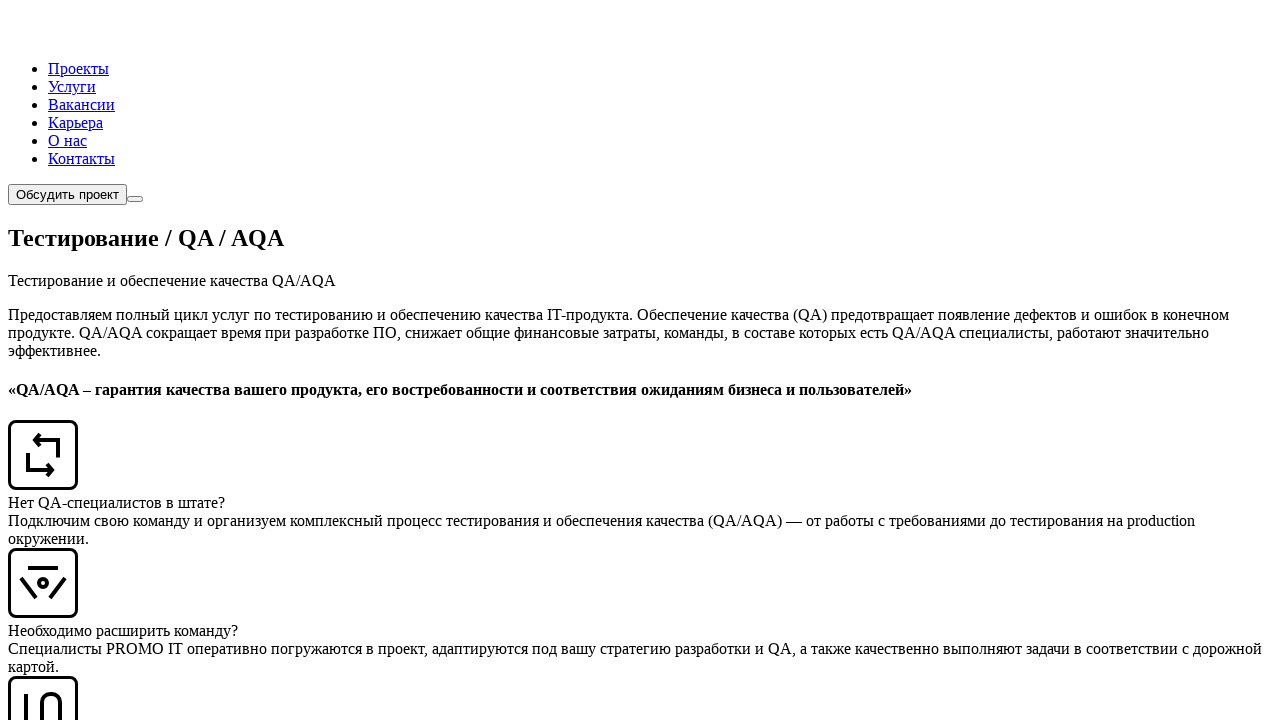

Service page content loaded and visible for /testing
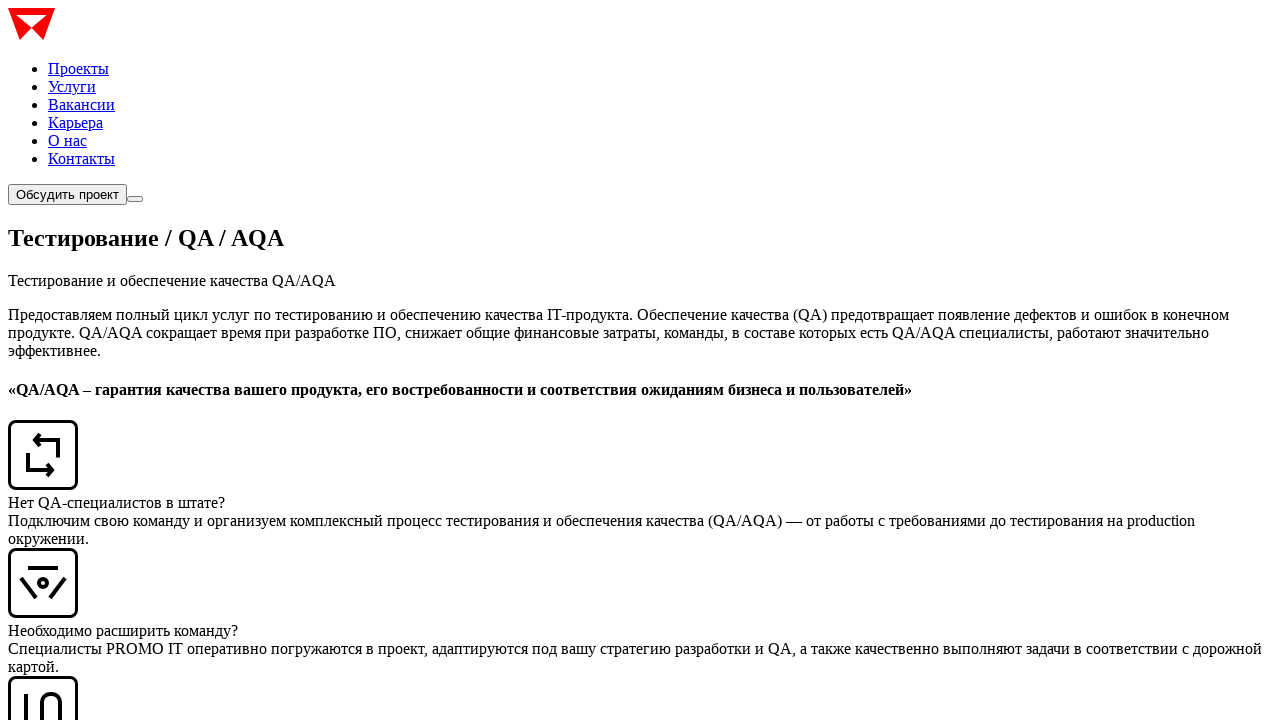

Verified URL changed to service page containing /testing
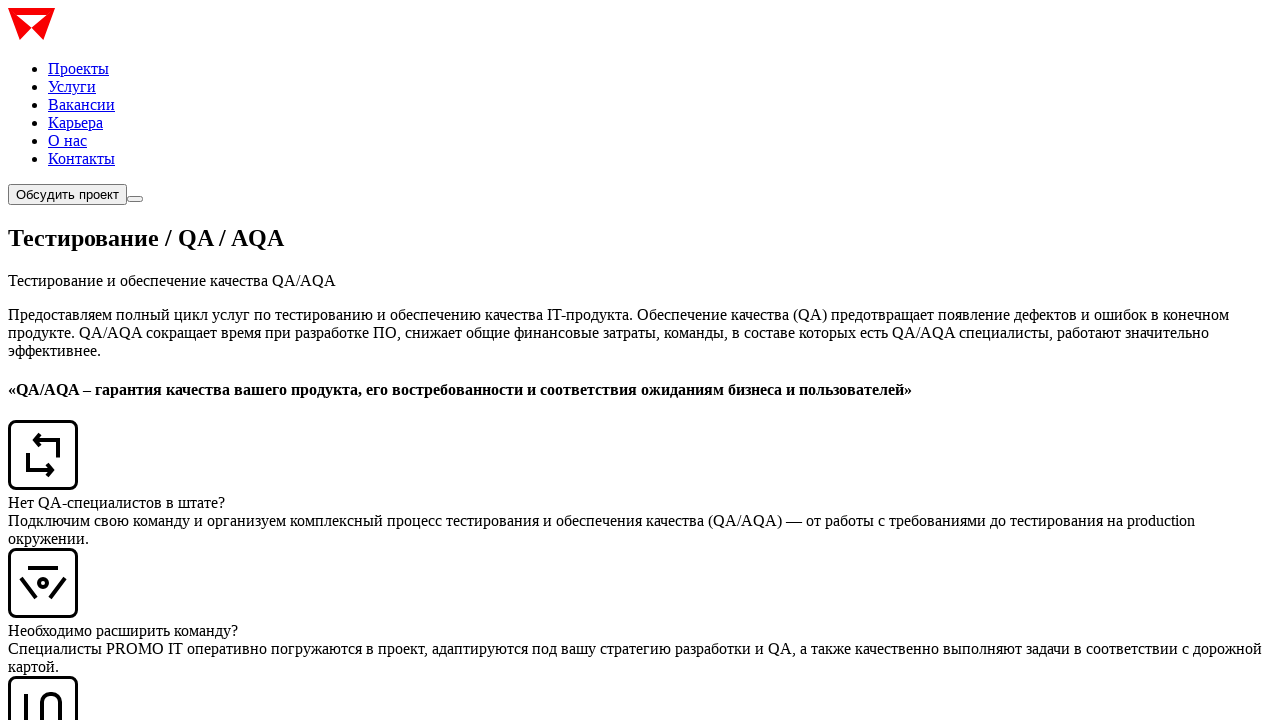

Navigated to services page to access service link: /design
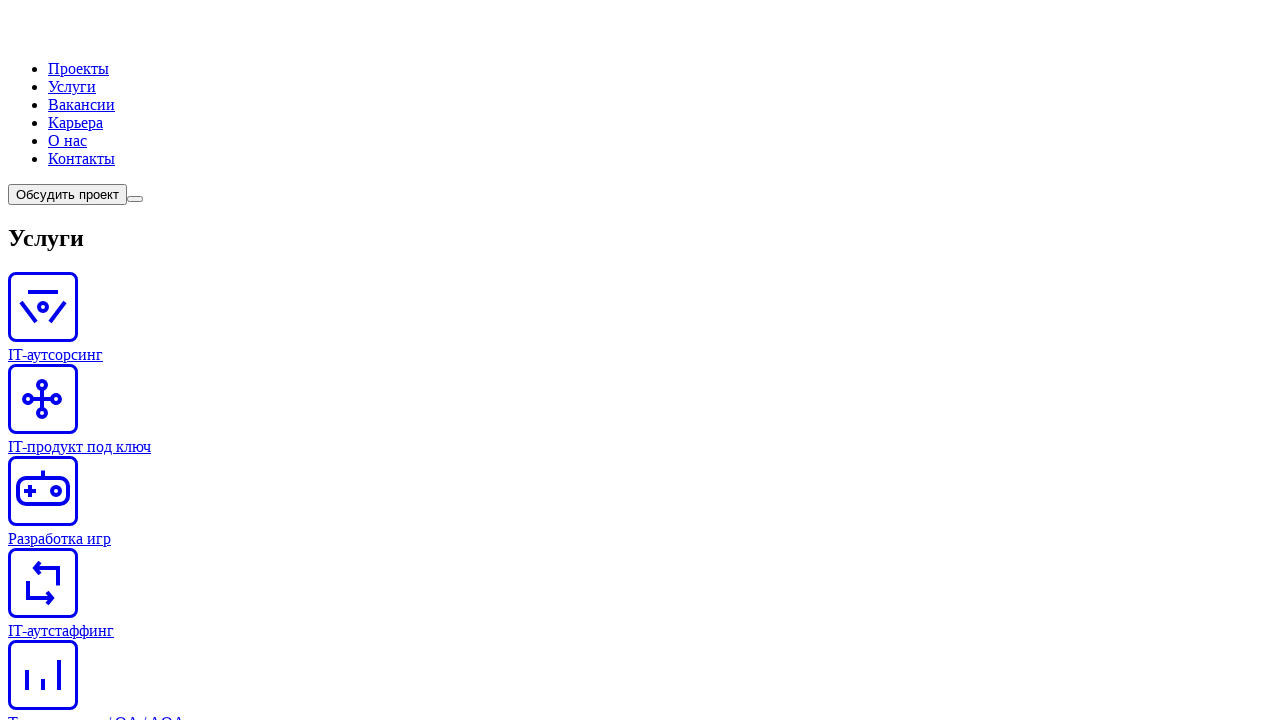

Clicked service link for /design at (640, 361) on //a[@href='/design']
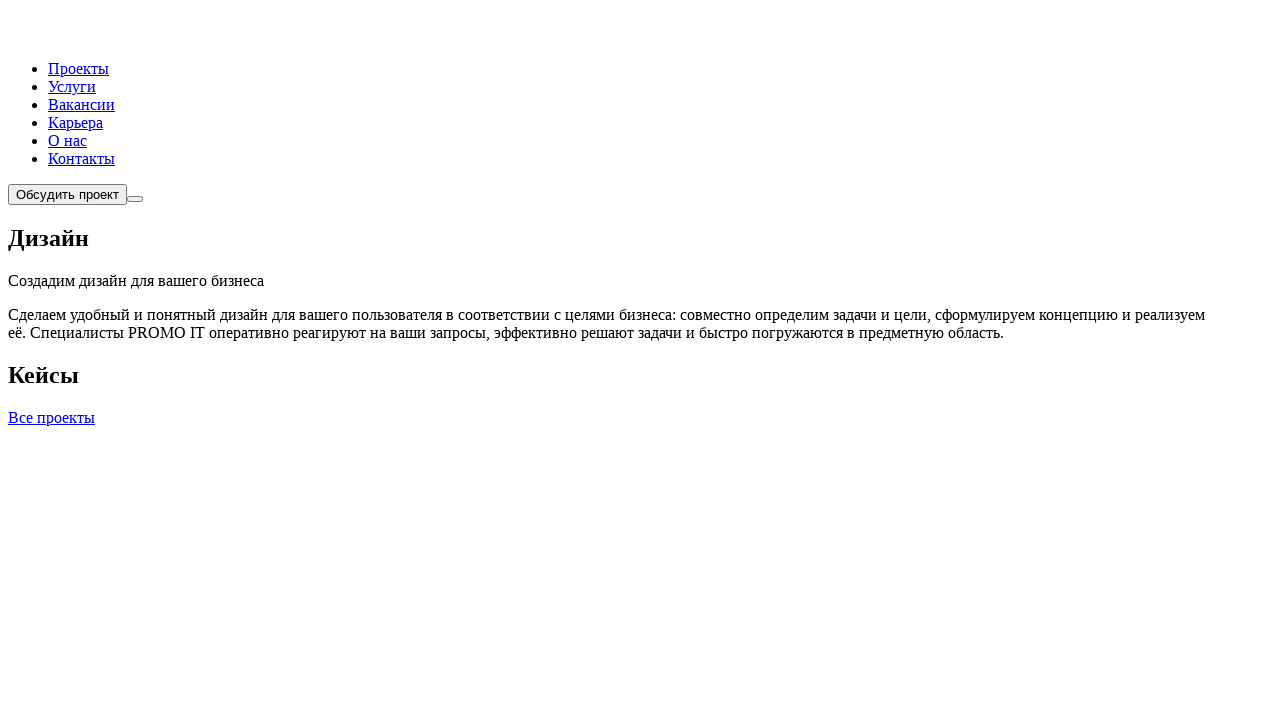

Service page content loaded and visible for /design
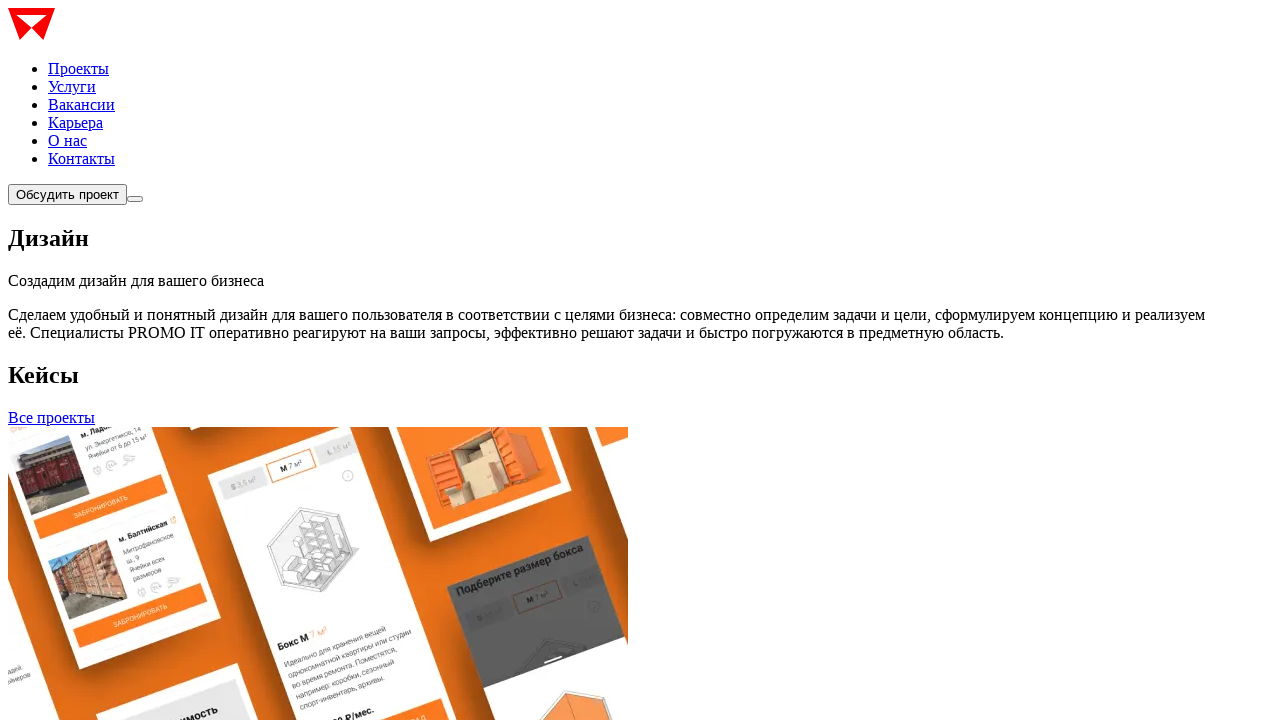

Verified URL changed to service page containing /design
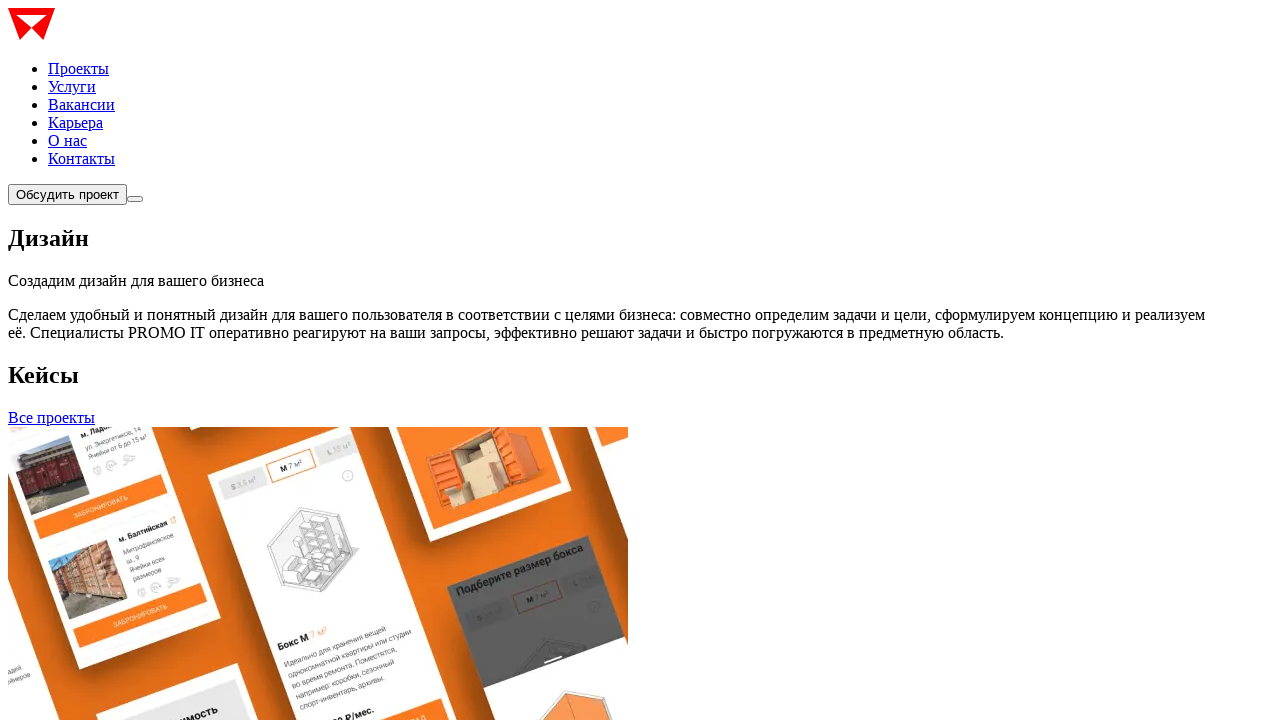

Navigated to services page to access service link: /development-mobile-app
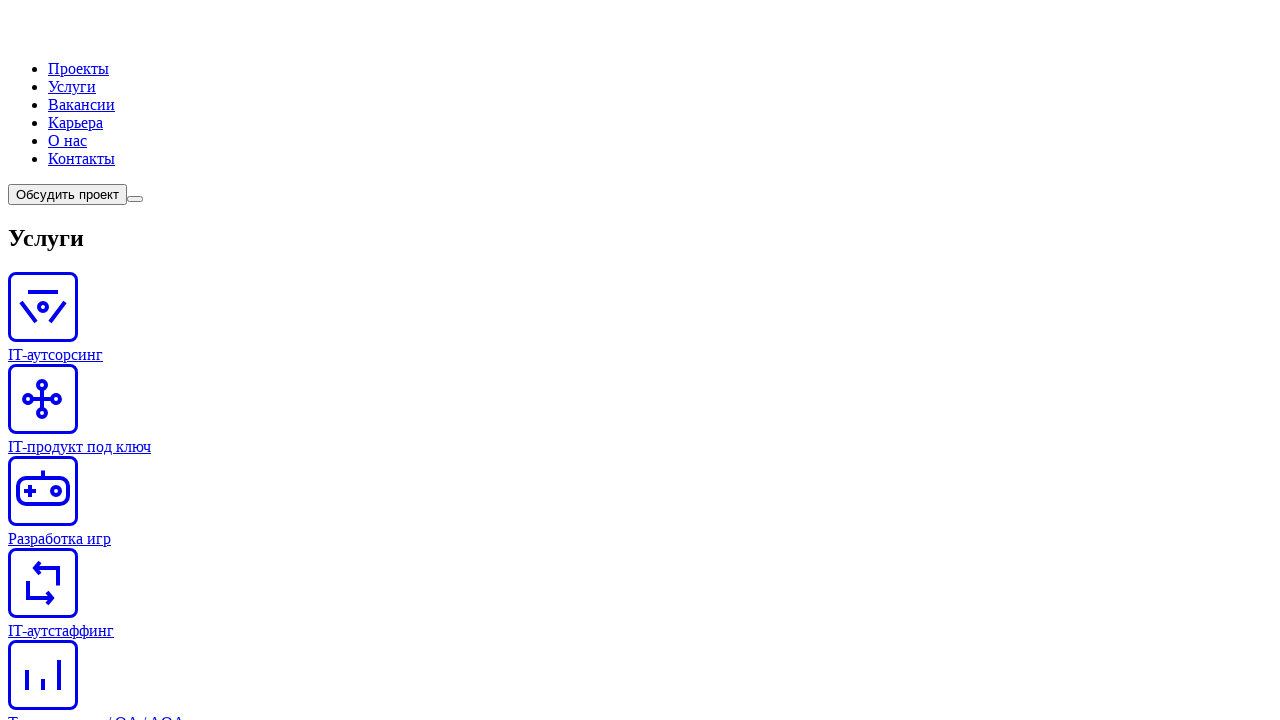

Clicked service link for /development-mobile-app at (640, 361) on //a[@href='/development-mobile-app']
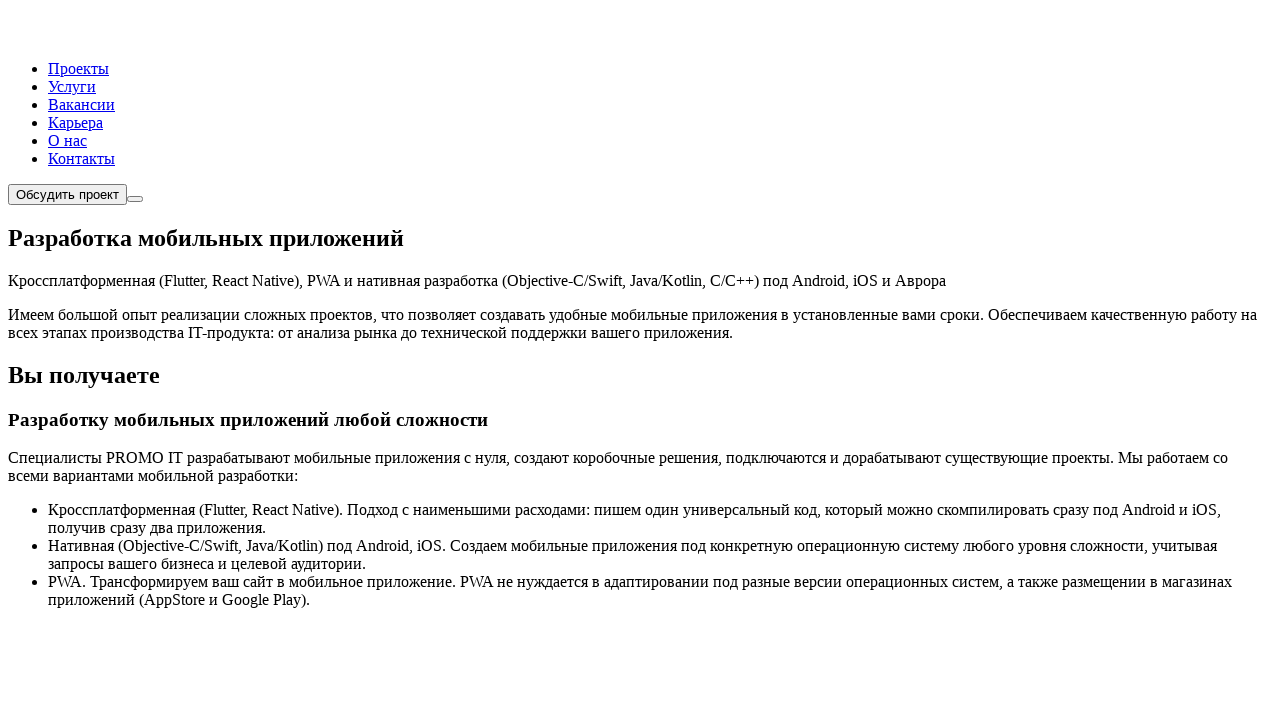

Service page content loaded and visible for /development-mobile-app
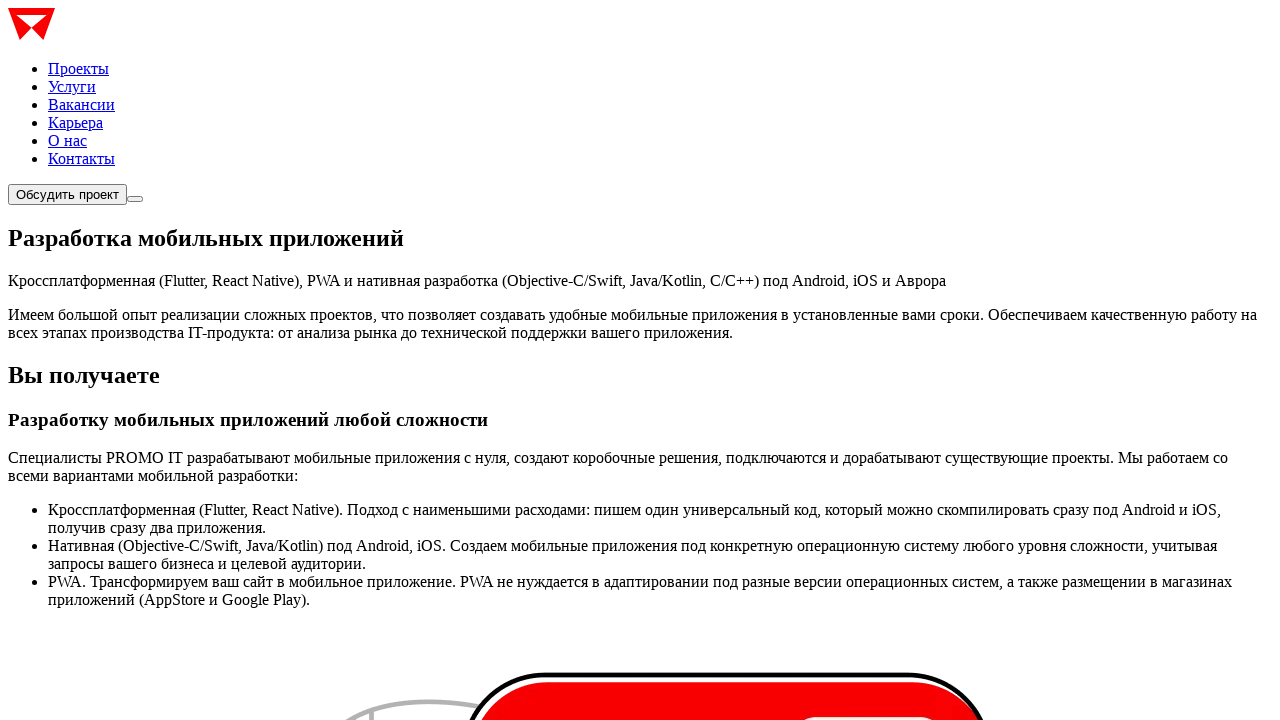

Verified URL changed to service page containing /development-mobile-app
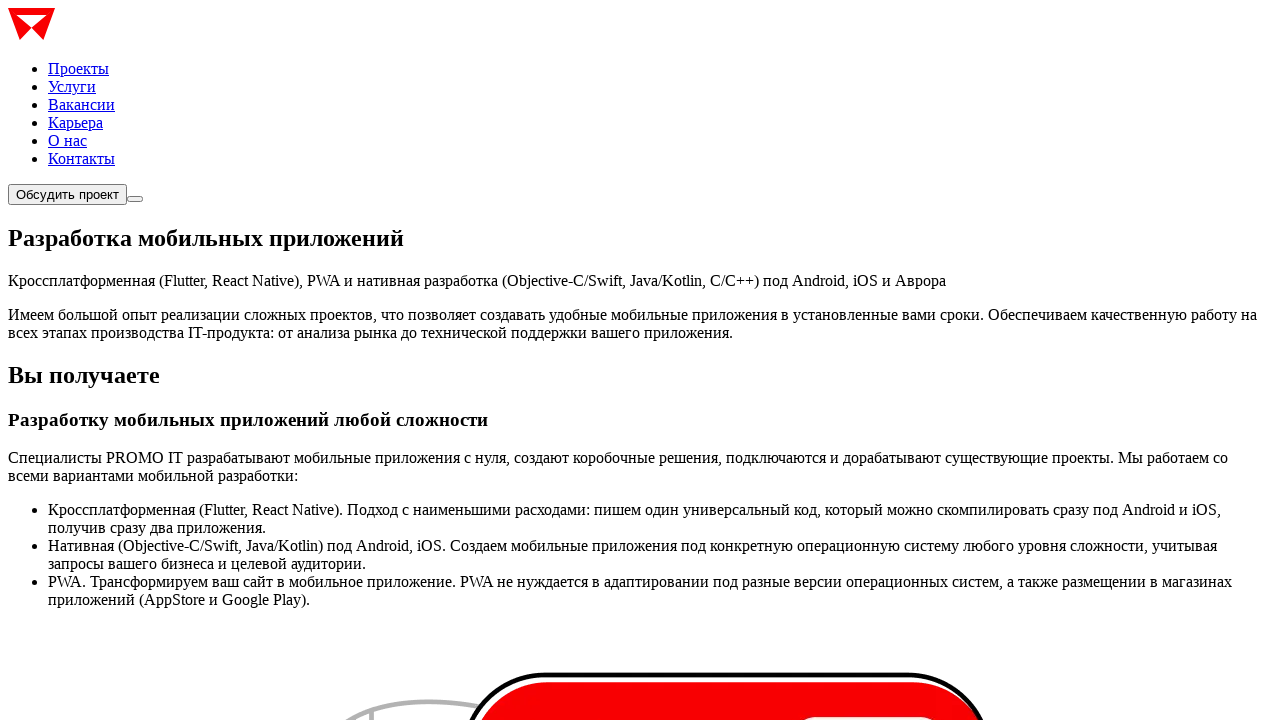

Navigated to services page to access service link: /development-1c
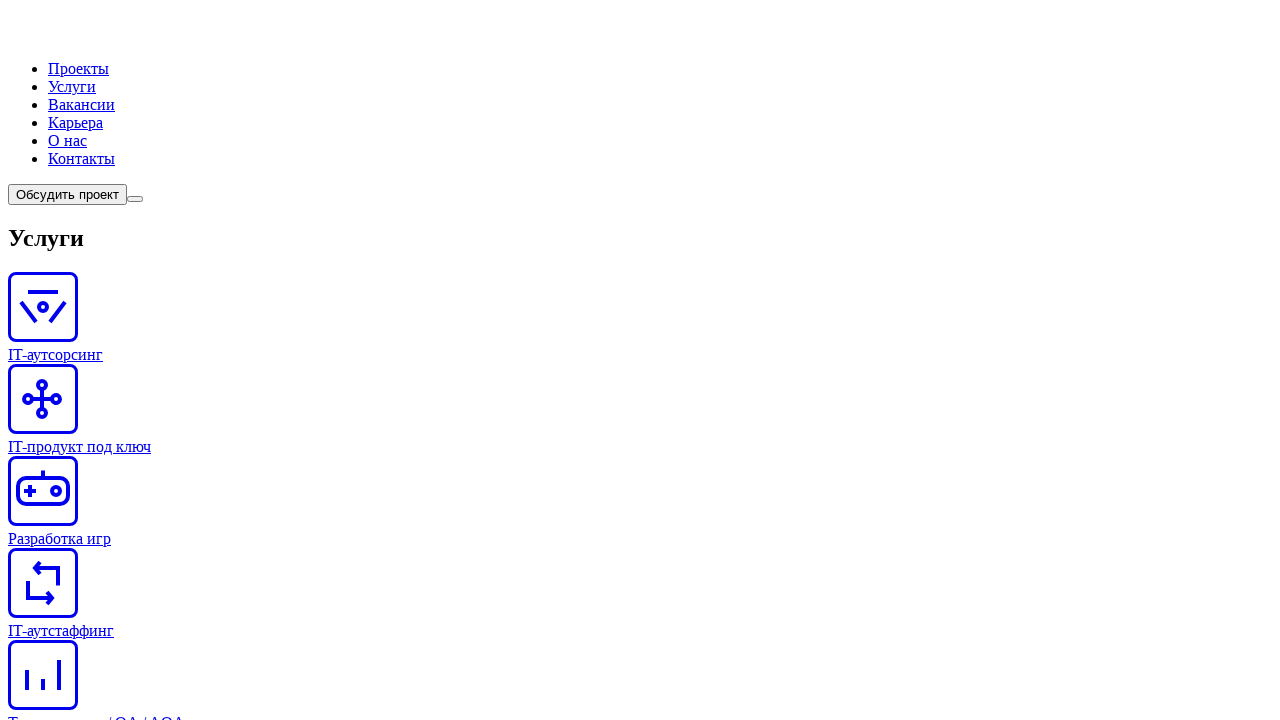

Clicked service link for /development-1c at (640, 361) on //a[@href='/development-1c']
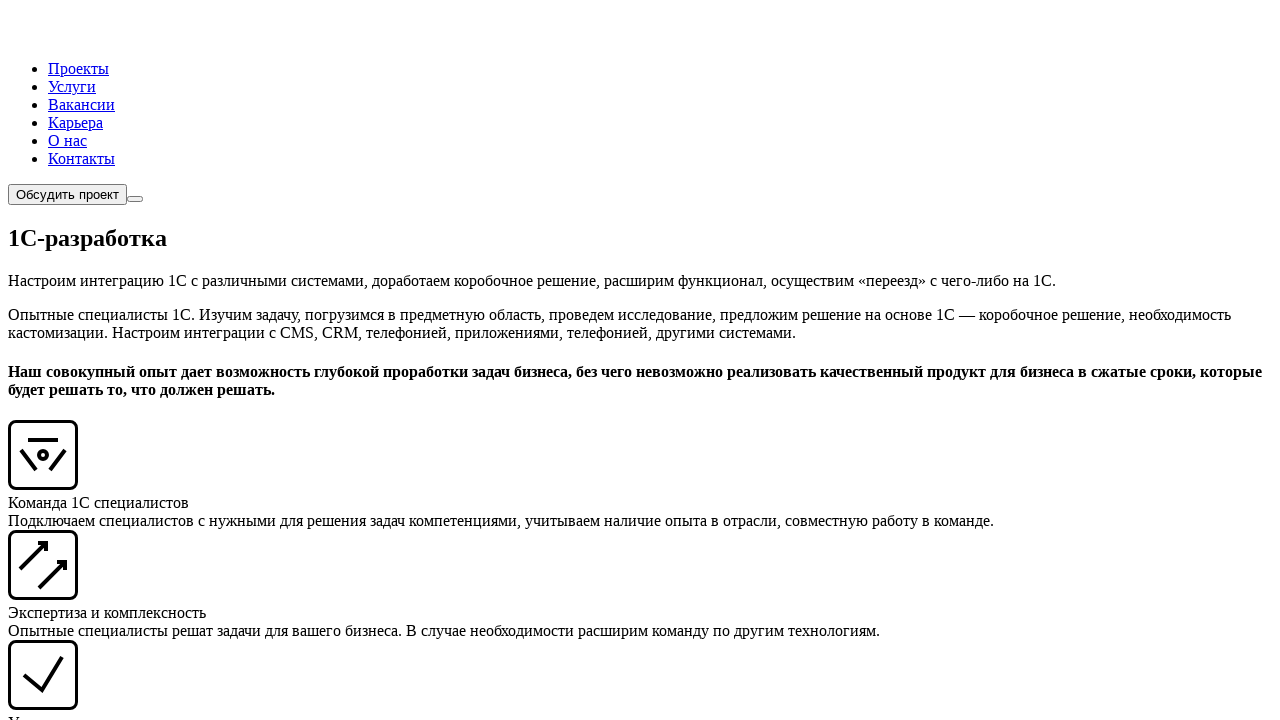

Service page content loaded and visible for /development-1c
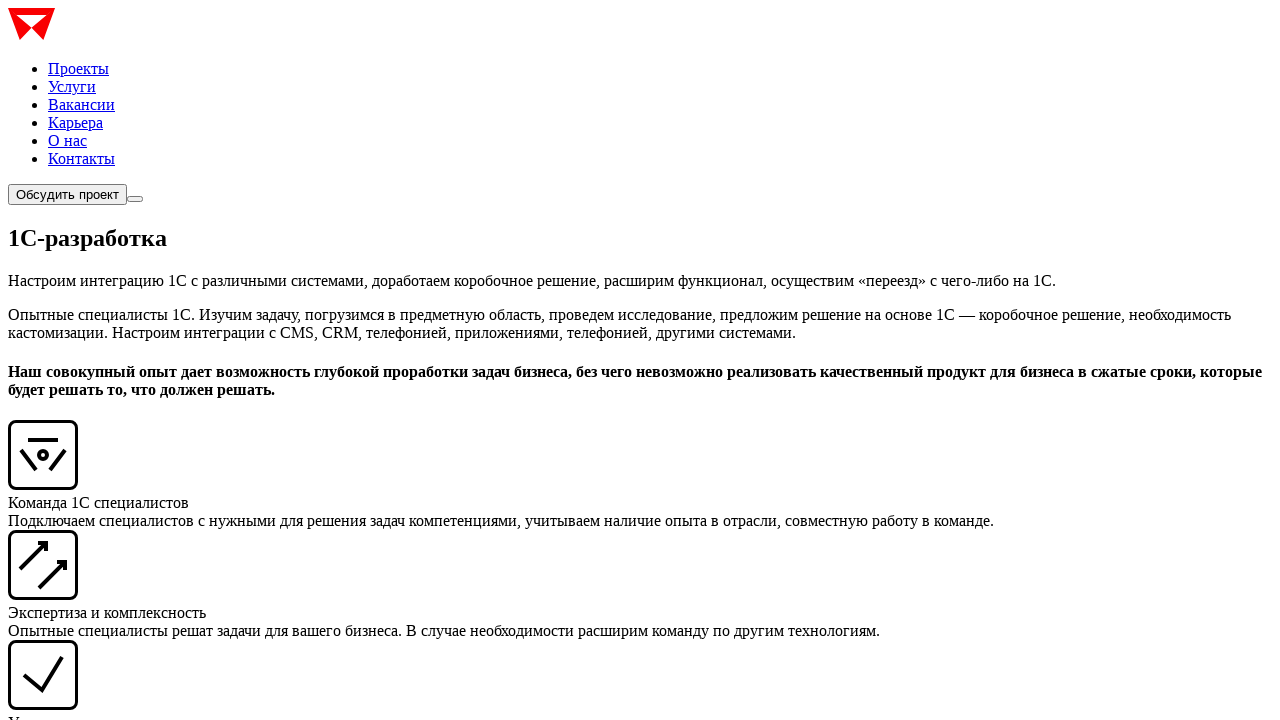

Verified URL changed to service page containing /development-1c
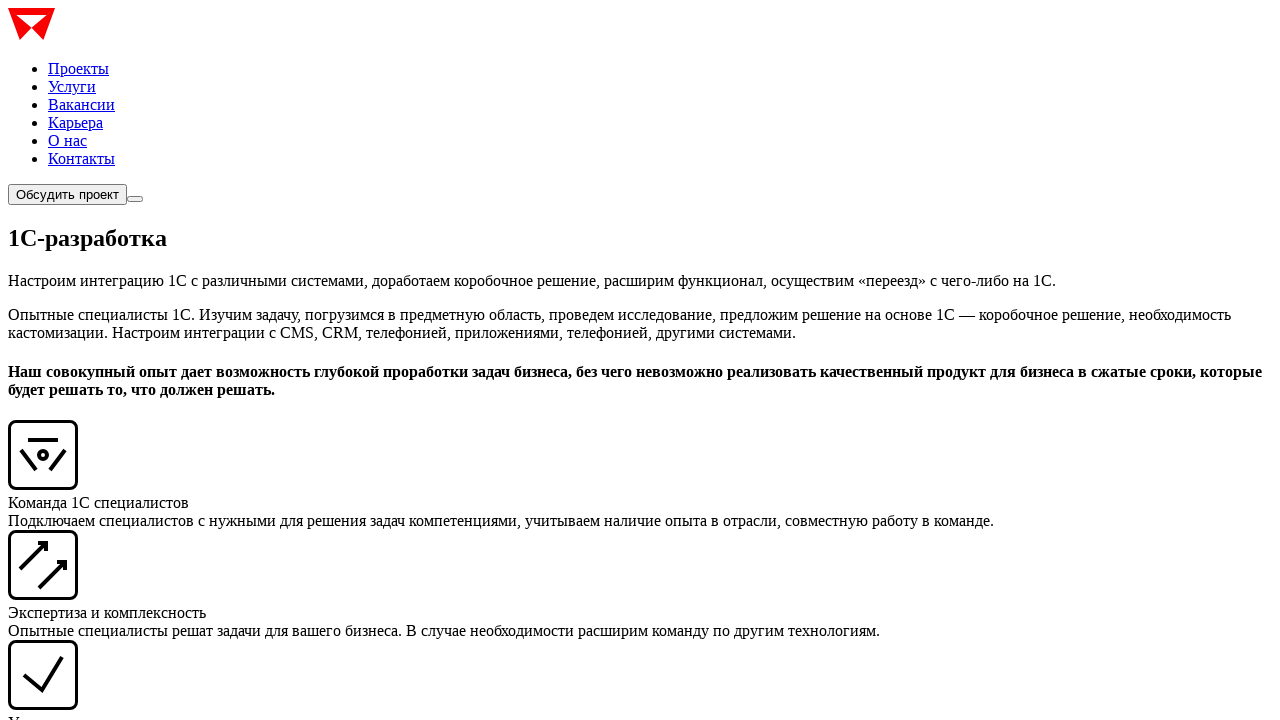

Navigated to services page to access service link: /saving-product
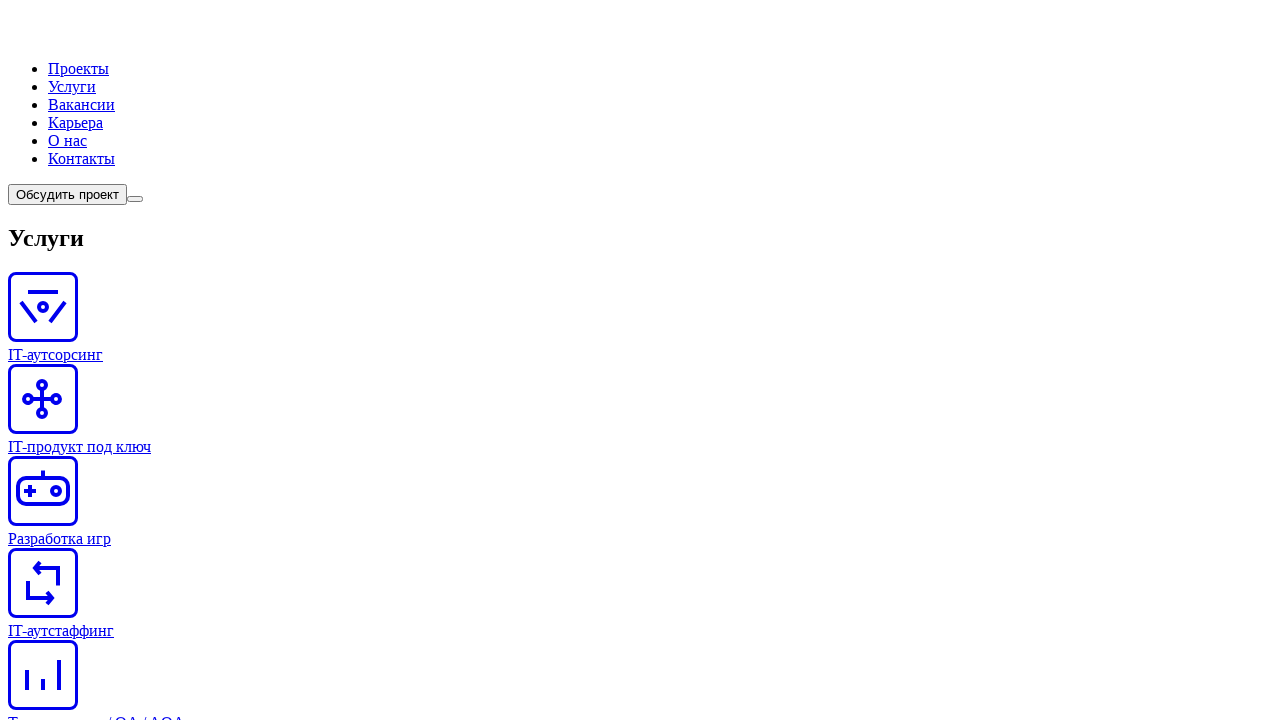

Clicked service link for /saving-product at (640, 361) on //a[@href='/saving-product']
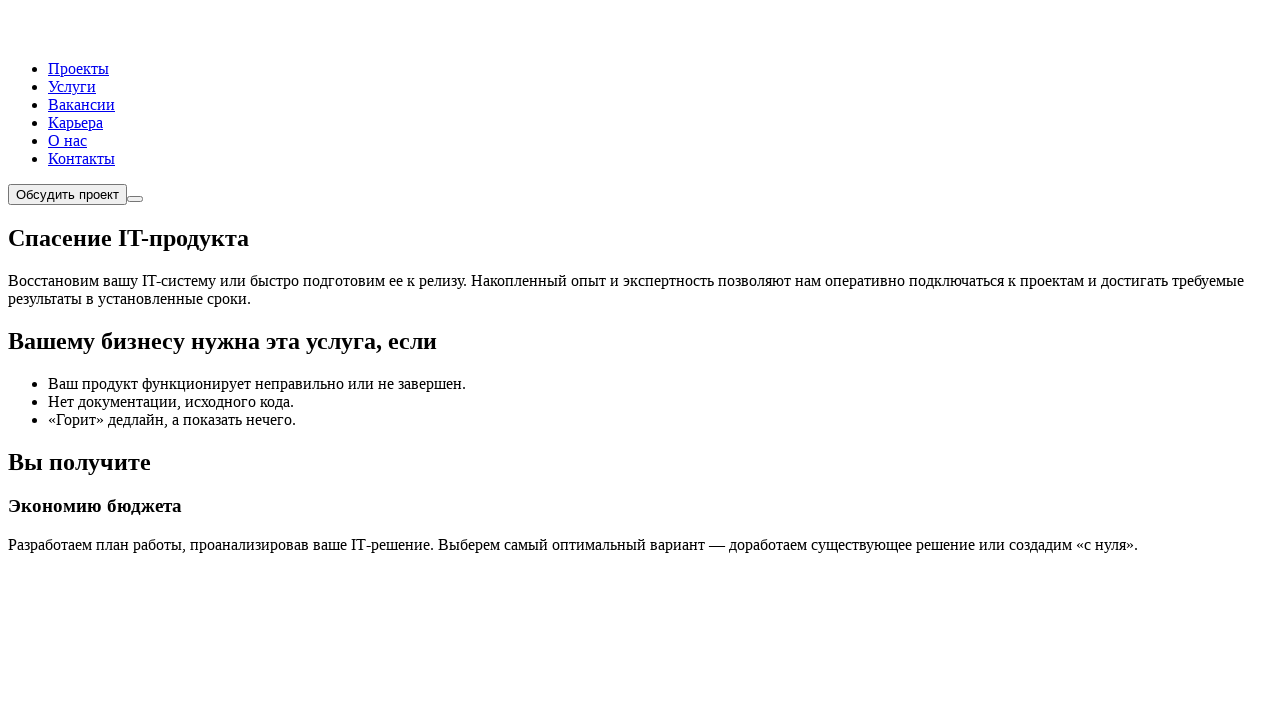

Service page content loaded and visible for /saving-product
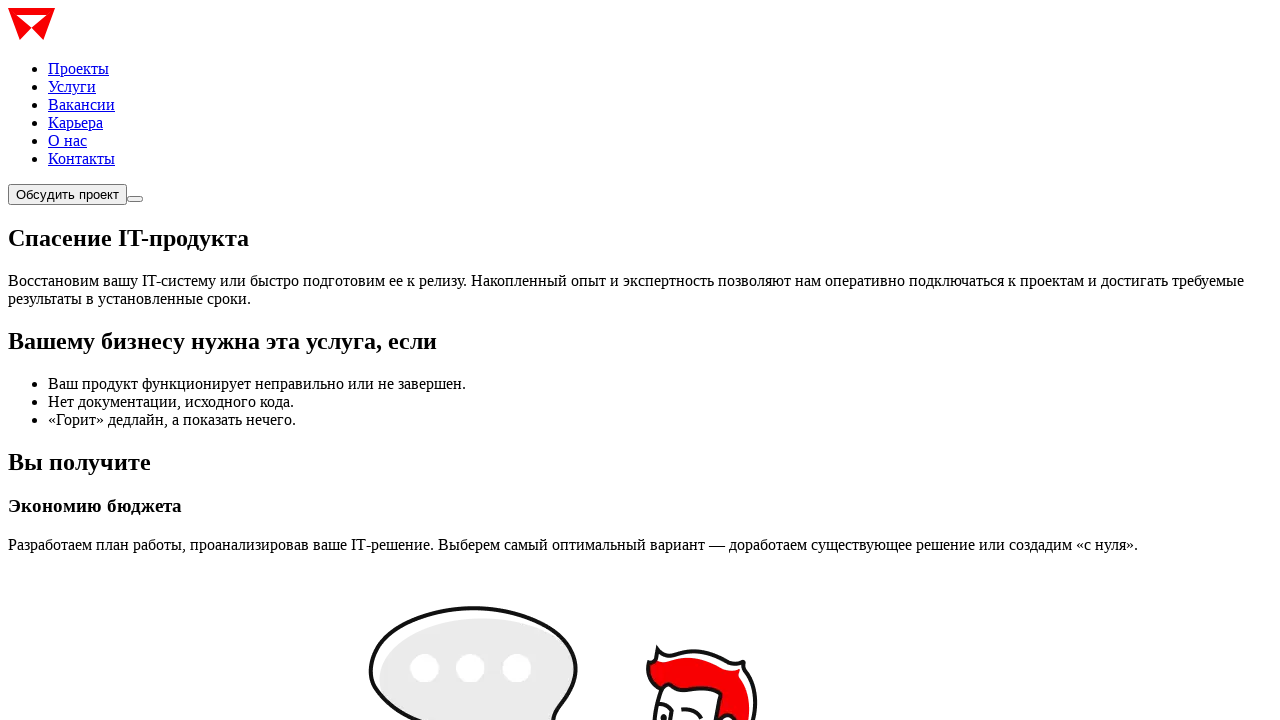

Verified URL changed to service page containing /saving-product
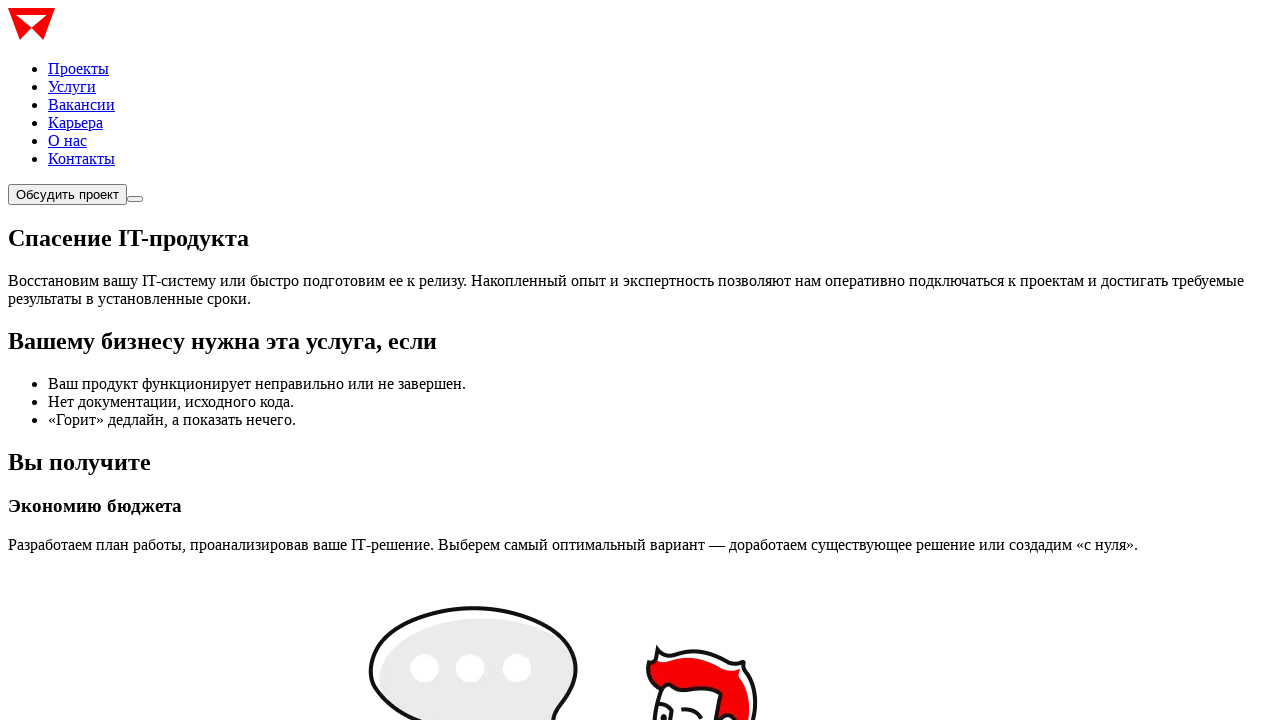

Navigated to services page to access service link: /it-product
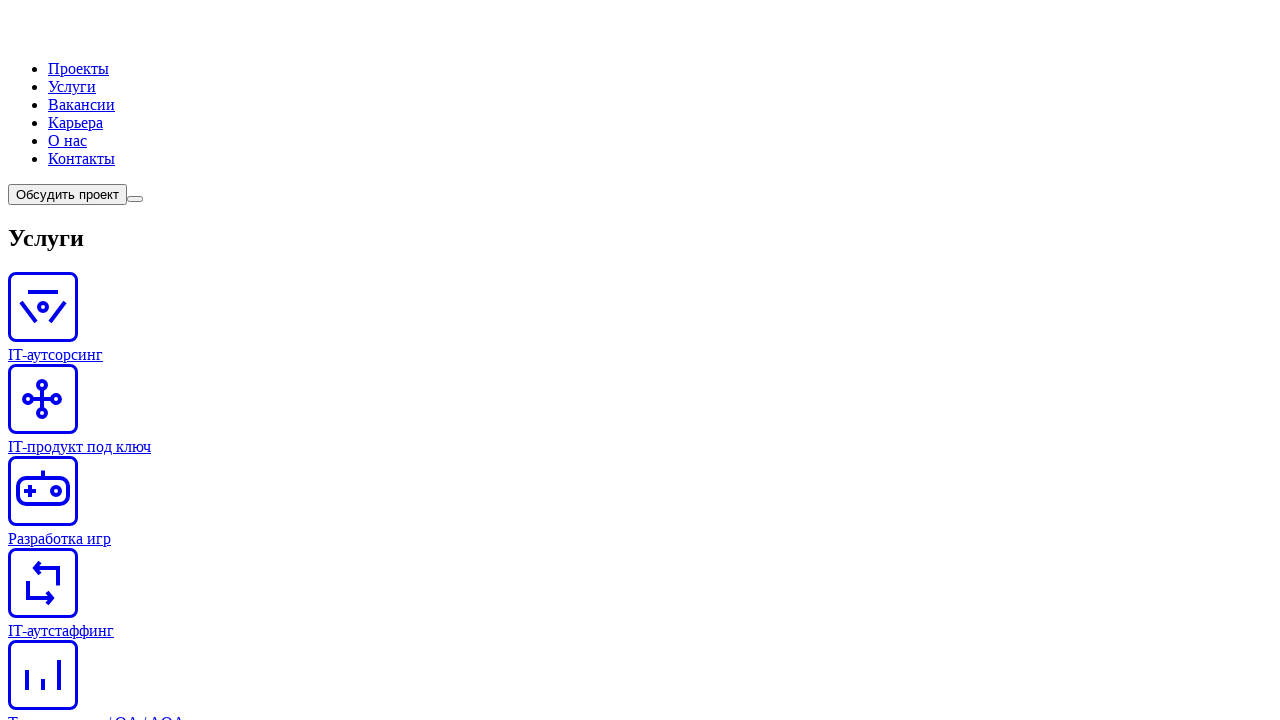

Clicked service link for /it-product at (640, 410) on //a[@href='/it-product']
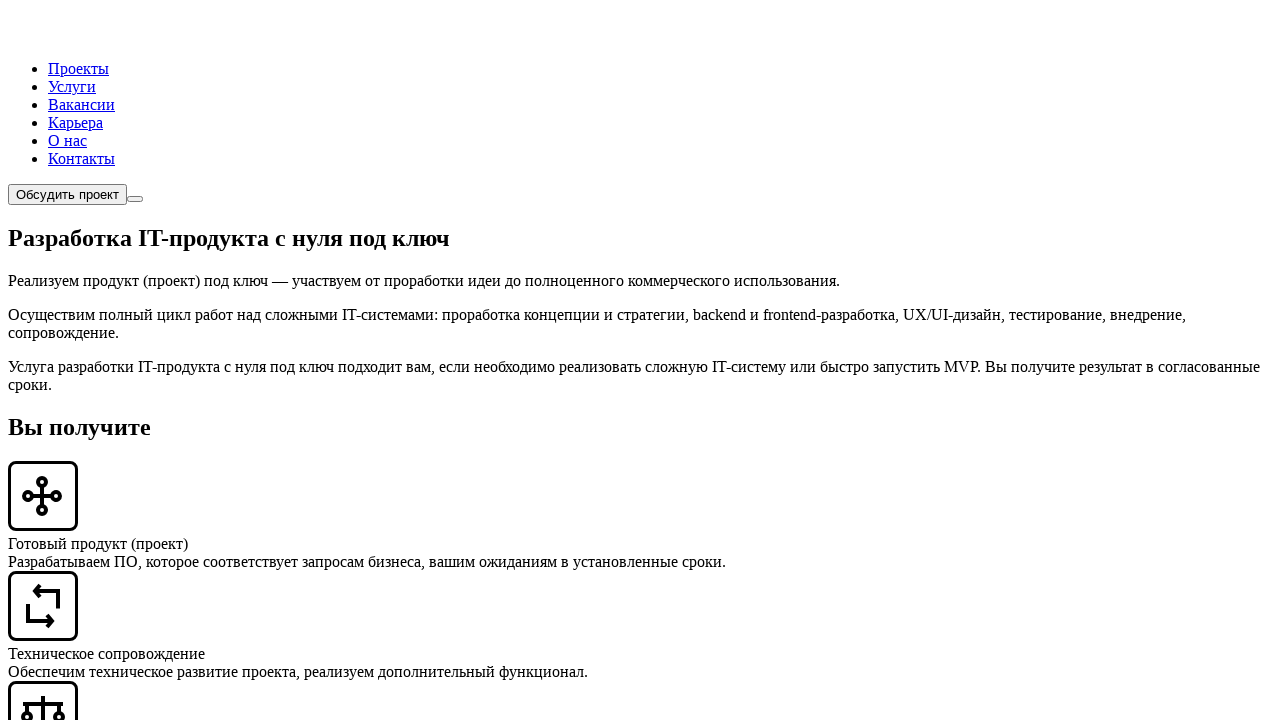

Service page content loaded and visible for /it-product
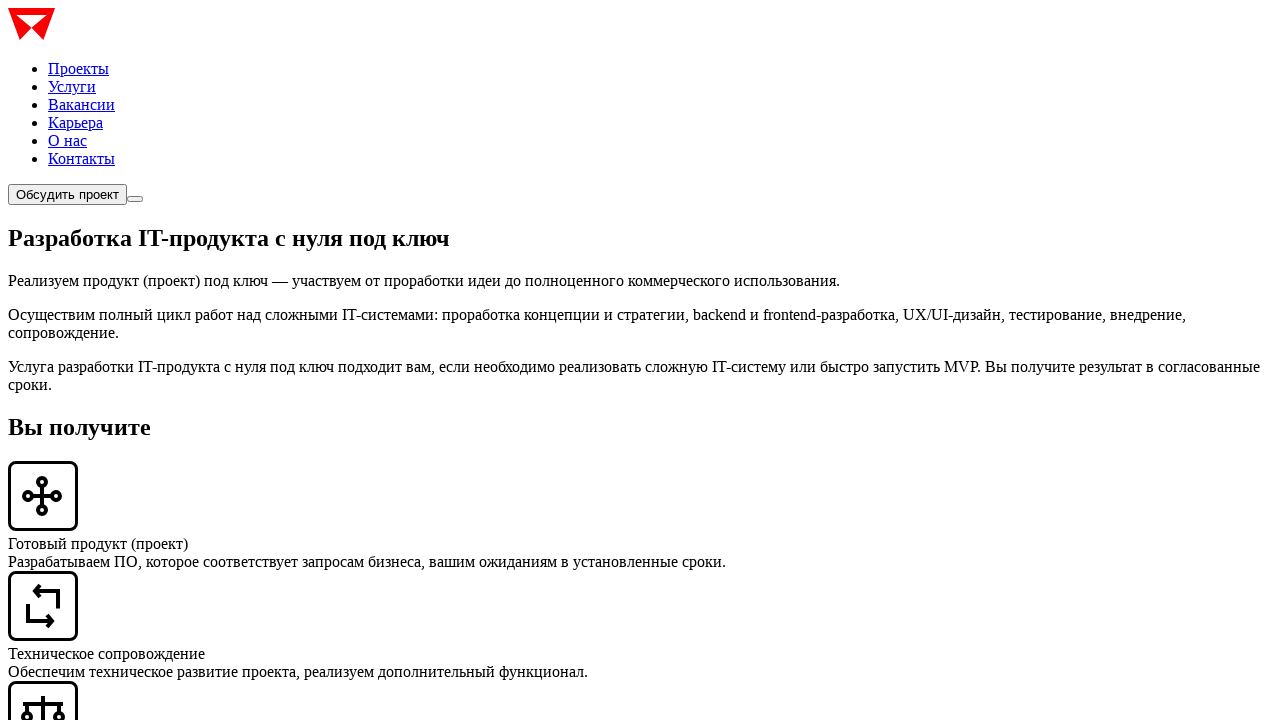

Verified URL changed to service page containing /it-product
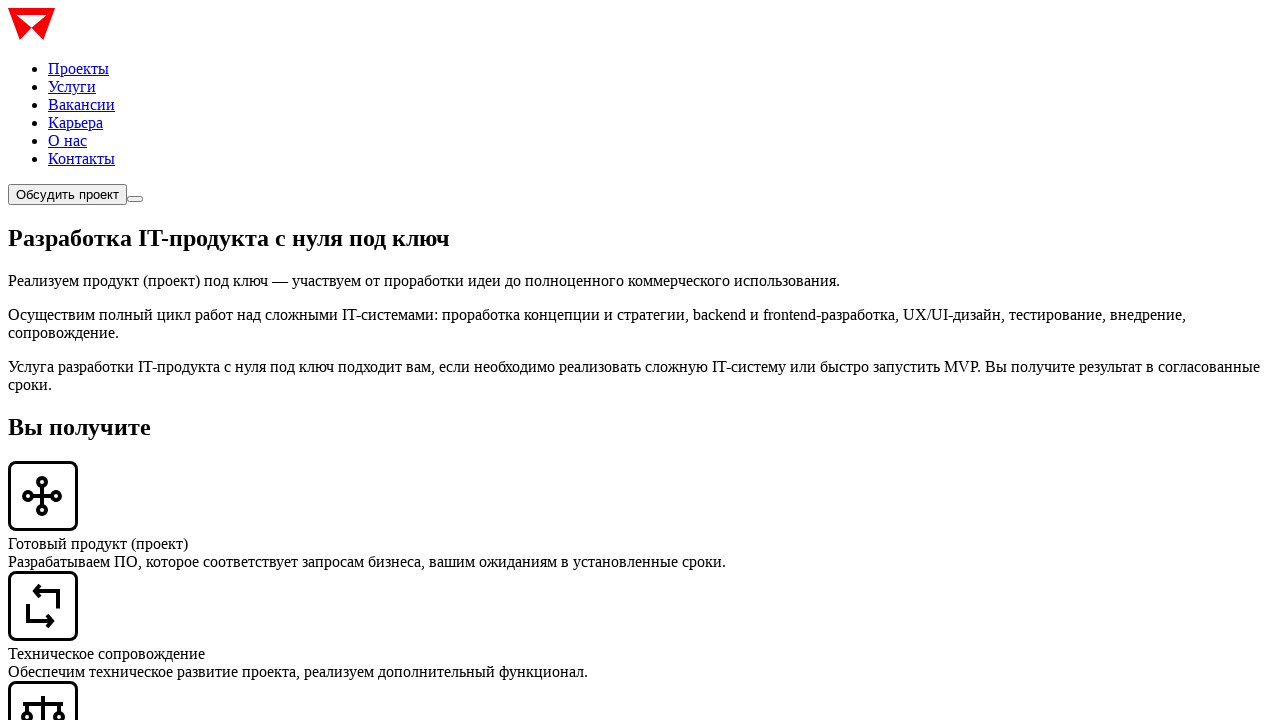

Navigated to services page to access service link: /modernization
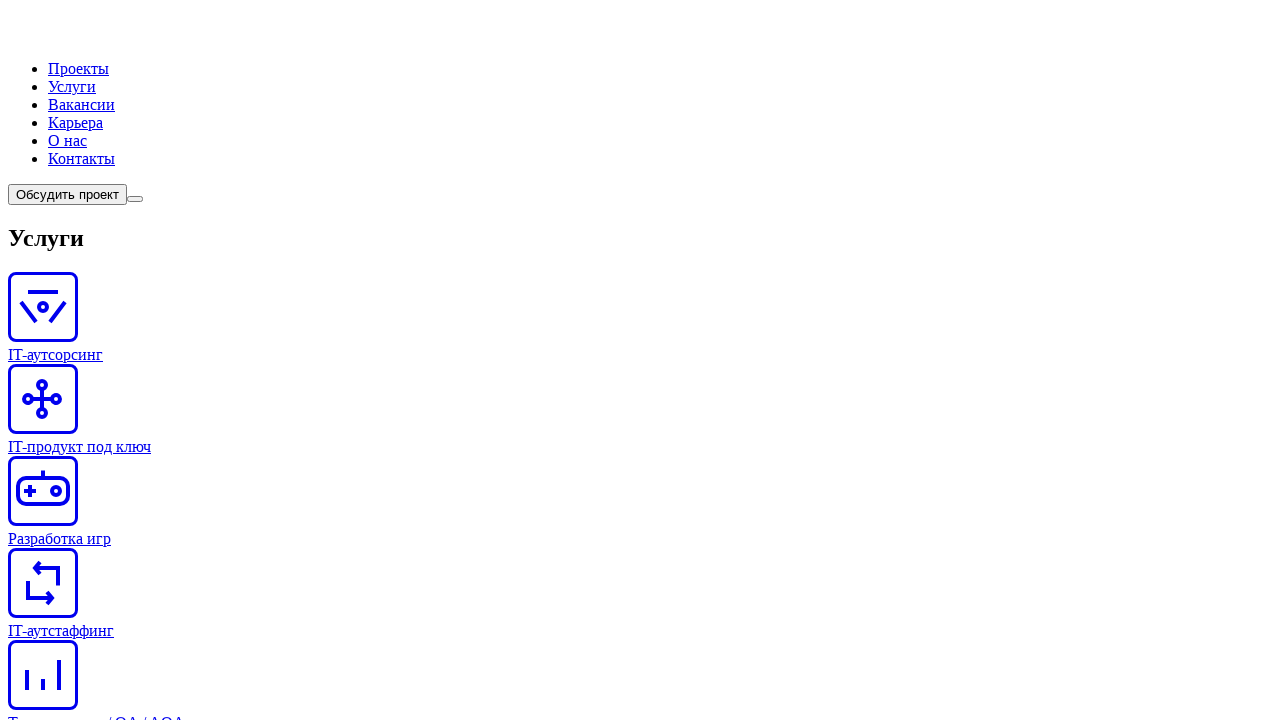

Clicked service link for /modernization at (640, 361) on //a[@href='/modernization']
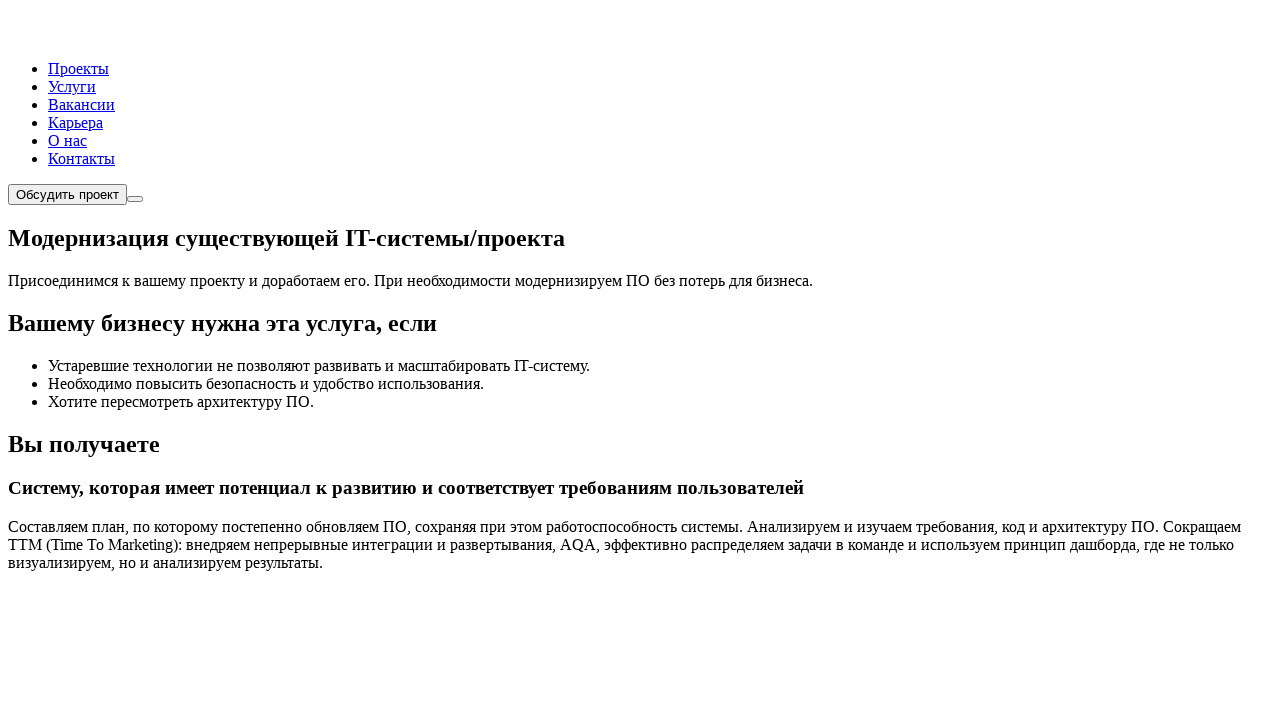

Service page content loaded and visible for /modernization
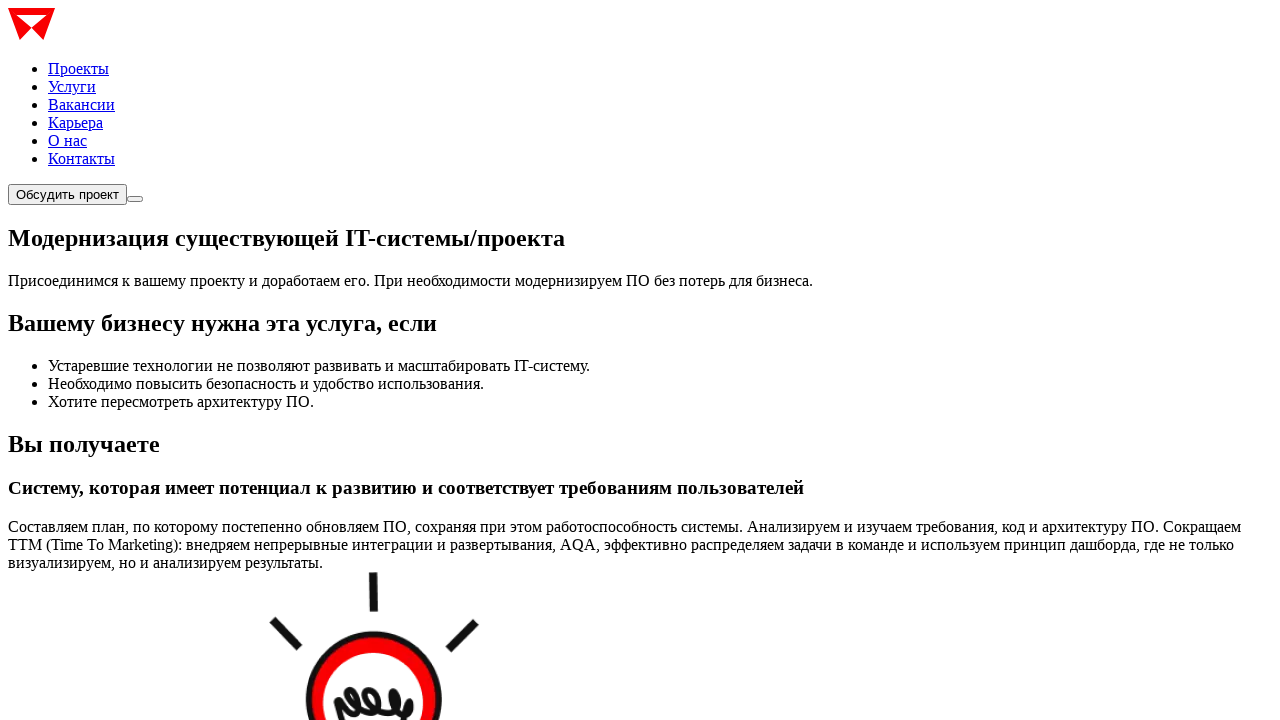

Verified URL changed to service page containing /modernization
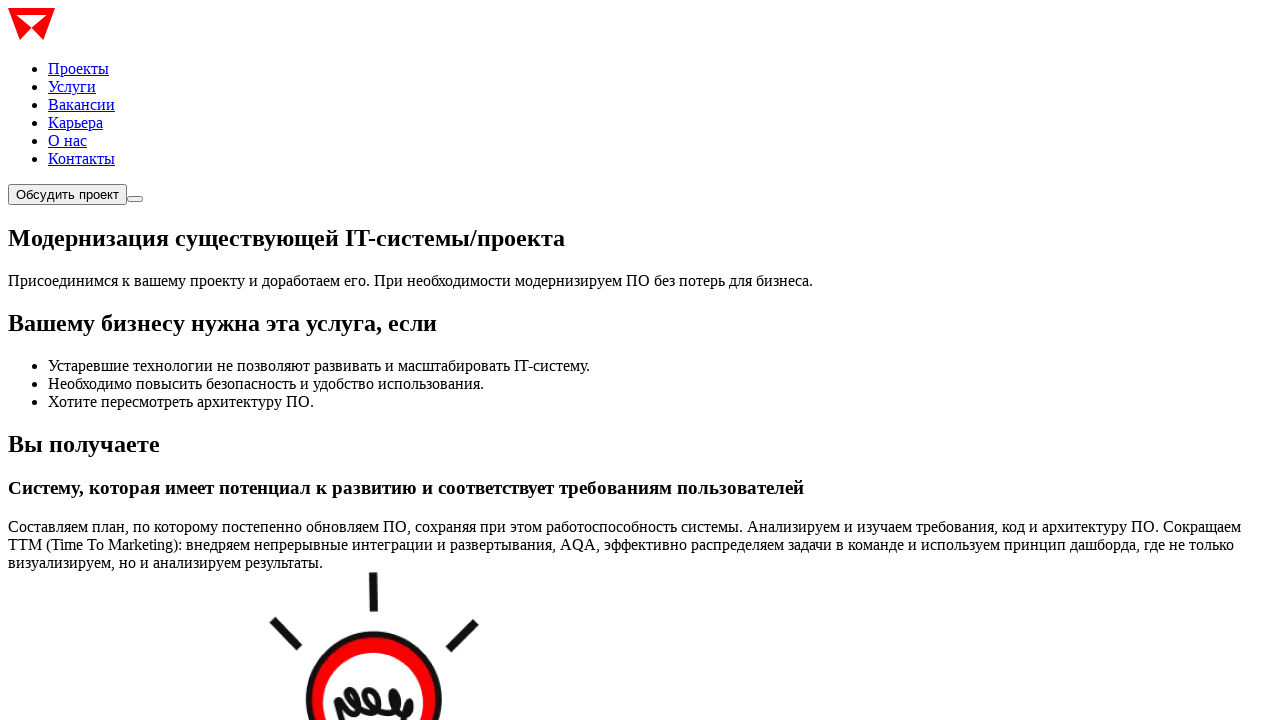

Navigated to services page to access service link: /analysis
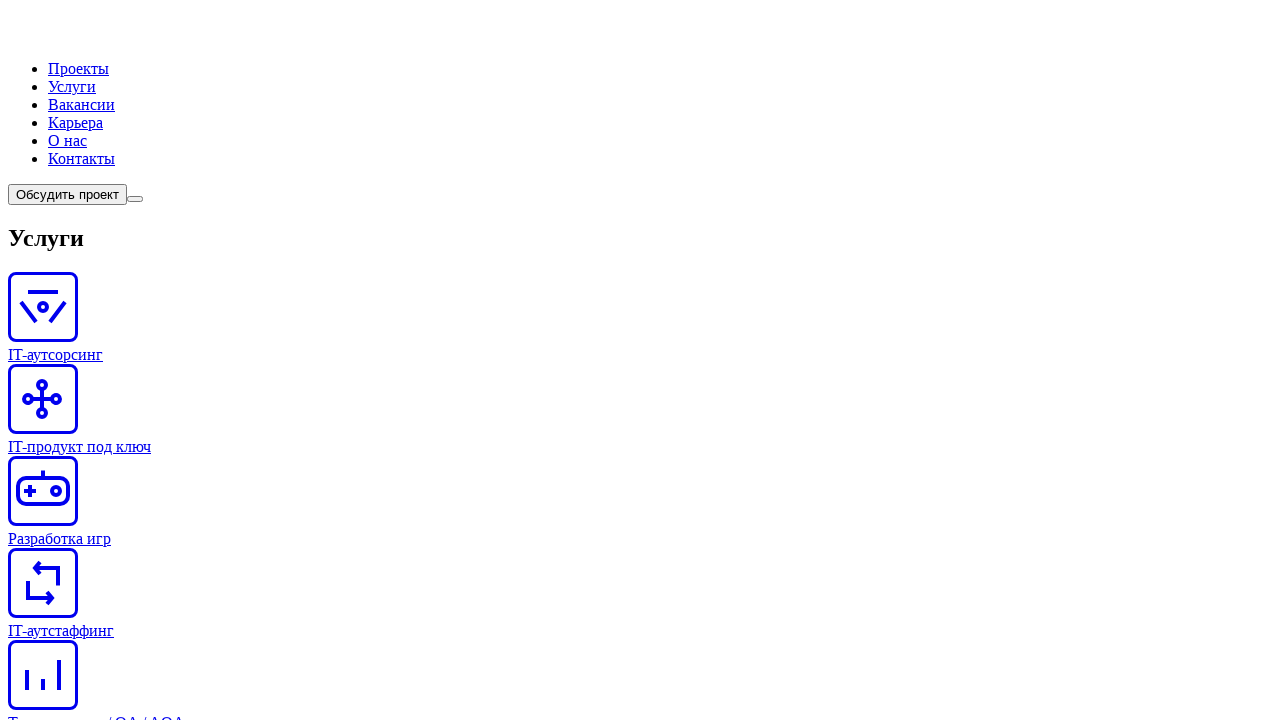

Clicked service link for /analysis at (640, 361) on //a[@href='/analysis']
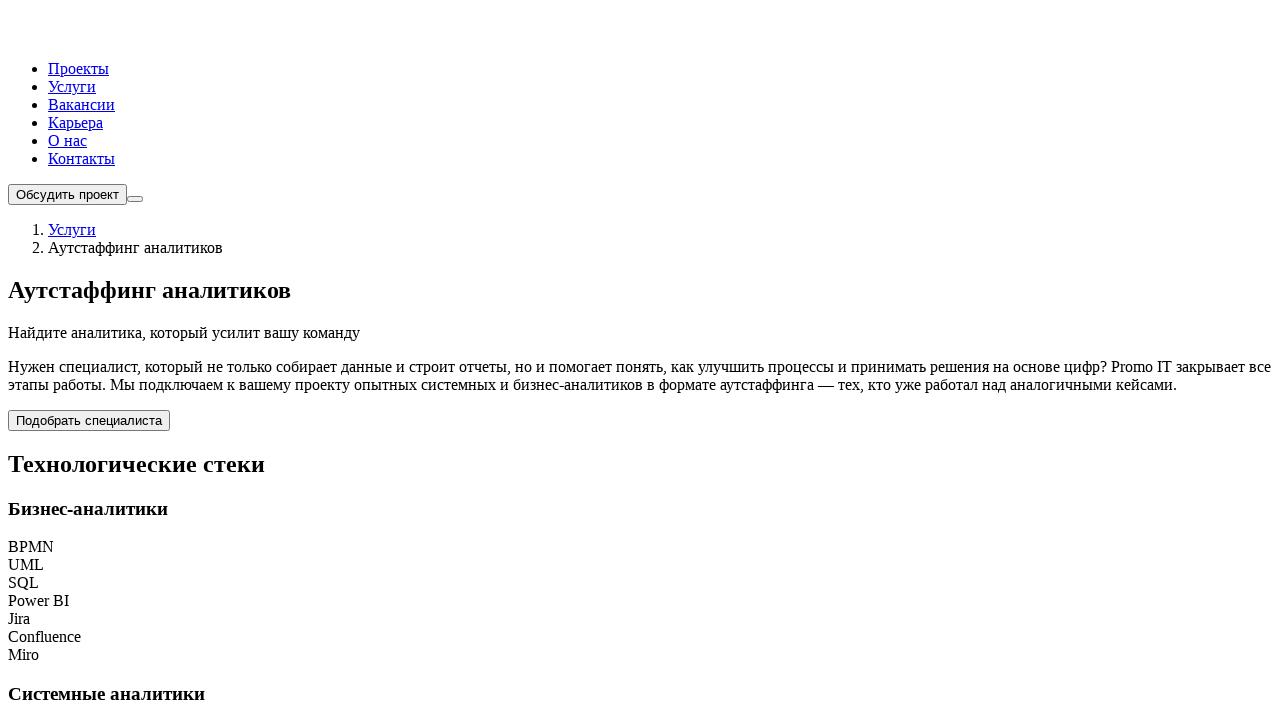

Service page content loaded and visible for /analysis
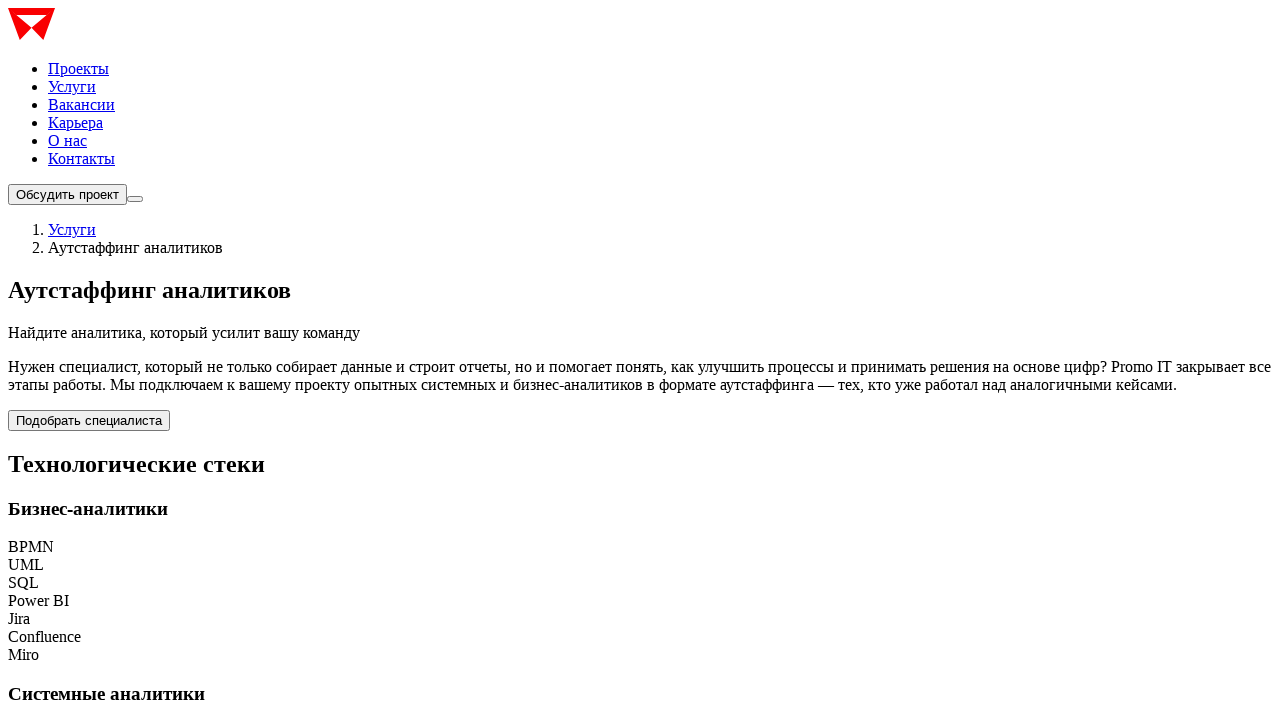

Verified URL changed to service page containing /analysis
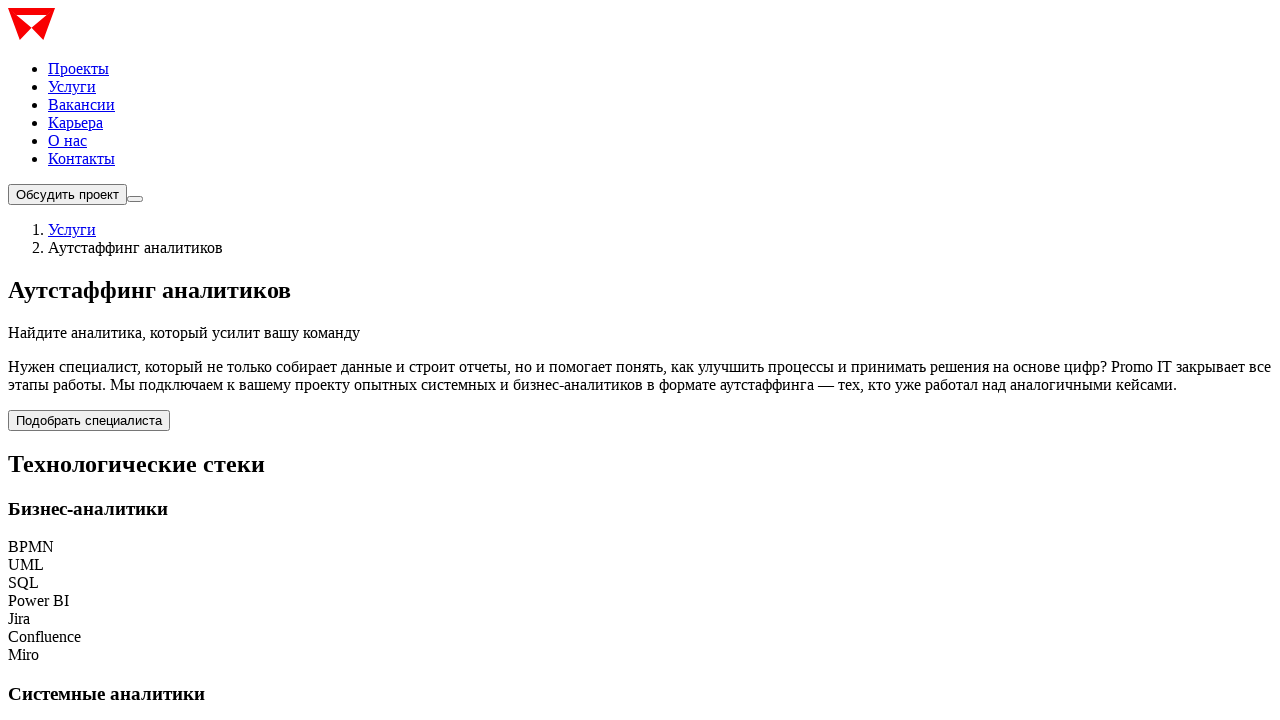

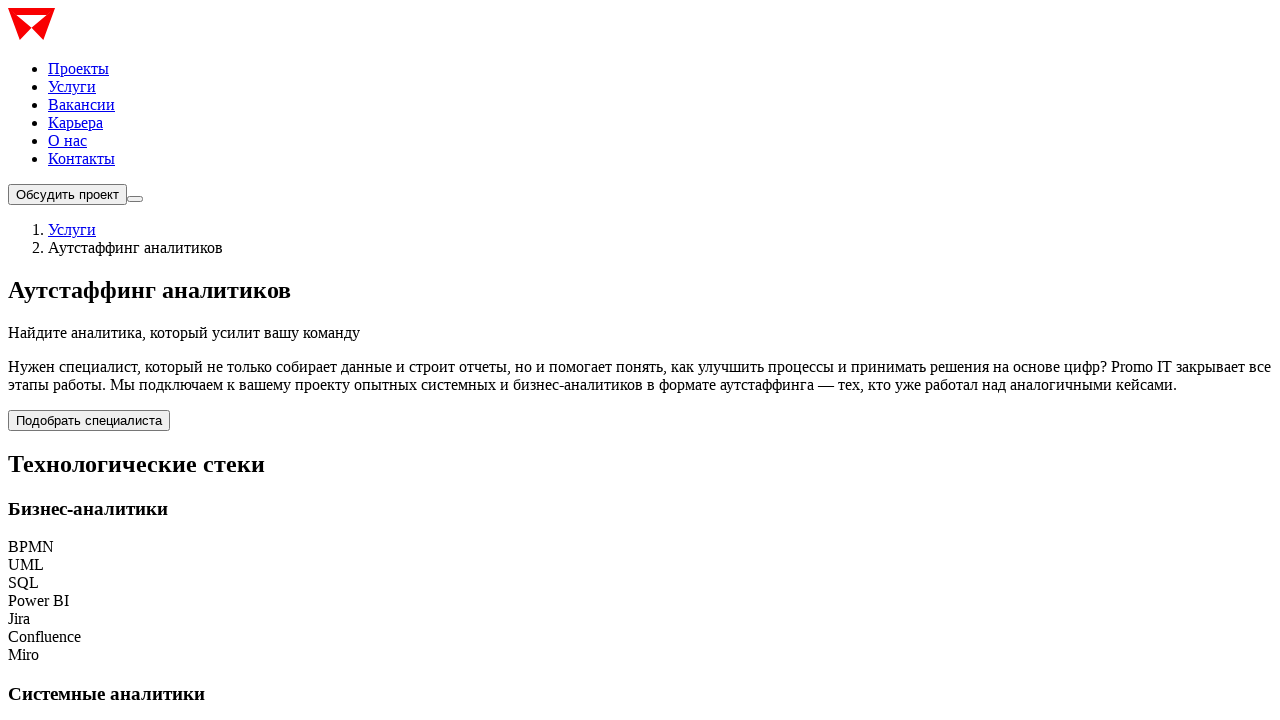